Tests registration form field validations on automationbykrishna.com by submitting the form with various invalid inputs and verifying that appropriate validation alert messages appear for each field (full name, address, email, city, organization, username, password, and terms agreement).

Starting URL: http://automationbykrishna.com/#

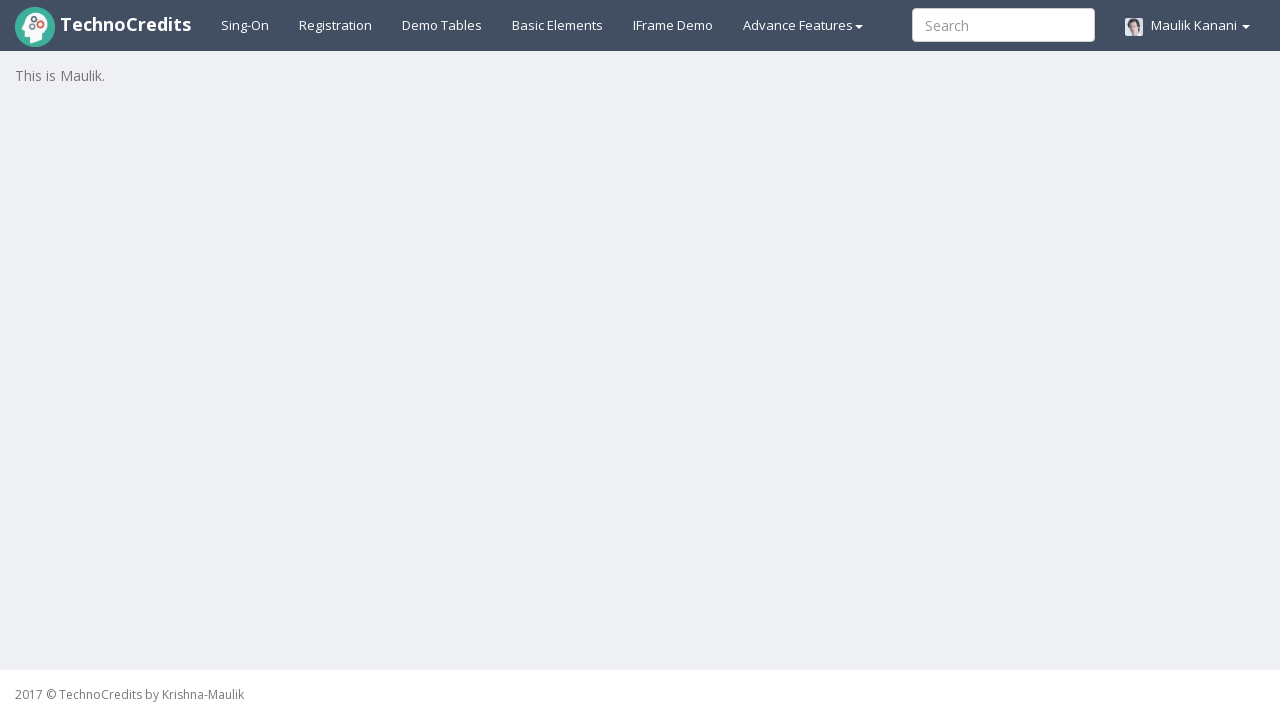

Clicked on Registration link at (336, 25) on xpath=//a[text()='Registration']
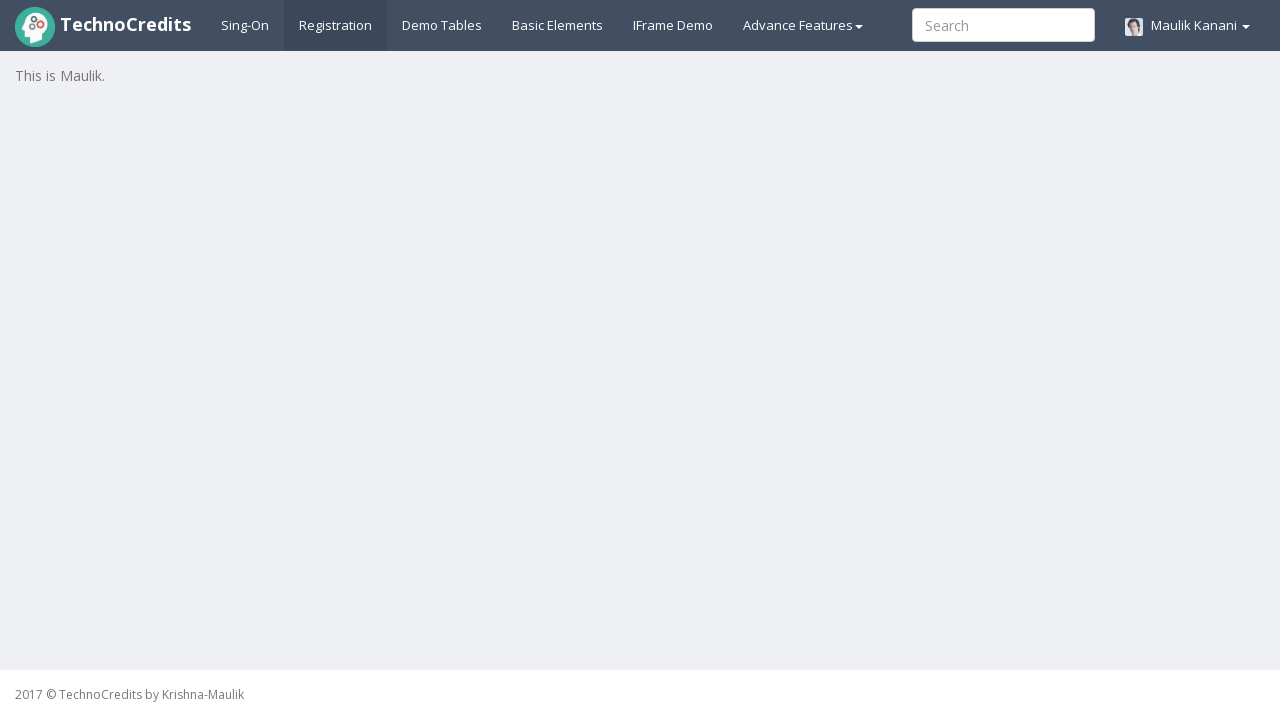

Registration form loaded and submit button is visible
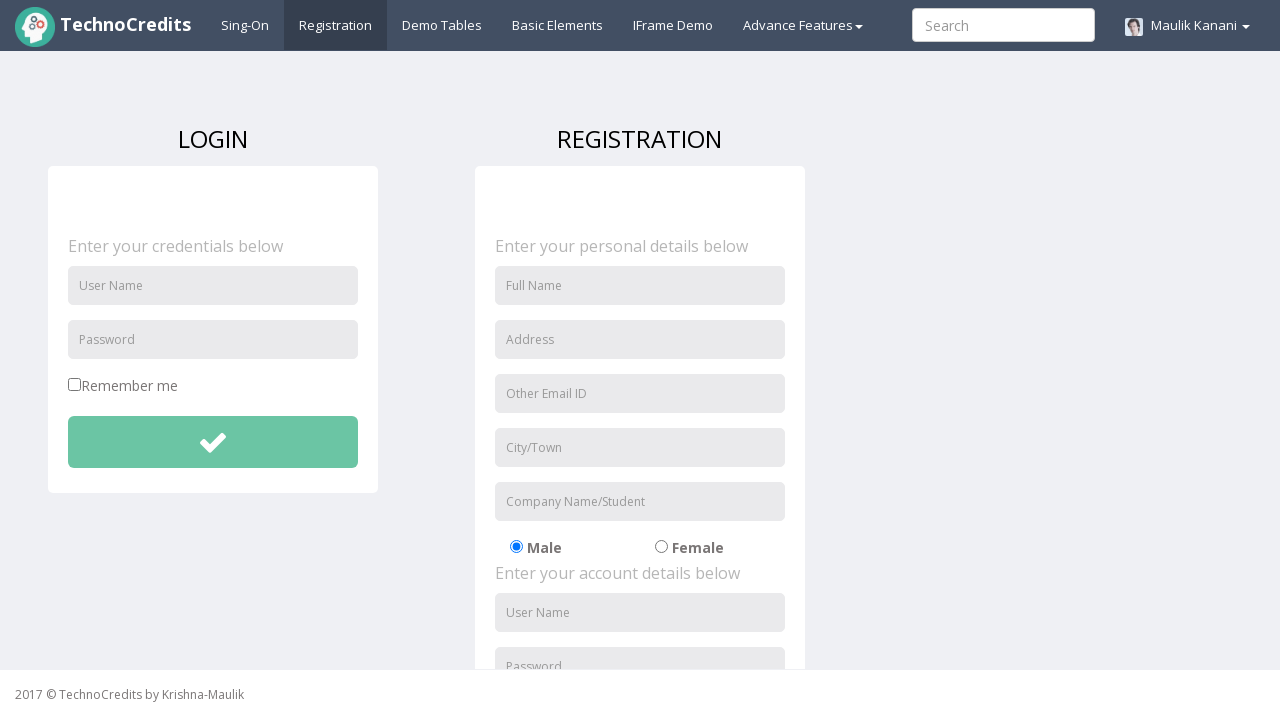

Clicked submit button with all fields blank to test full name validation at (640, 494) on #btnsubmitsignUp
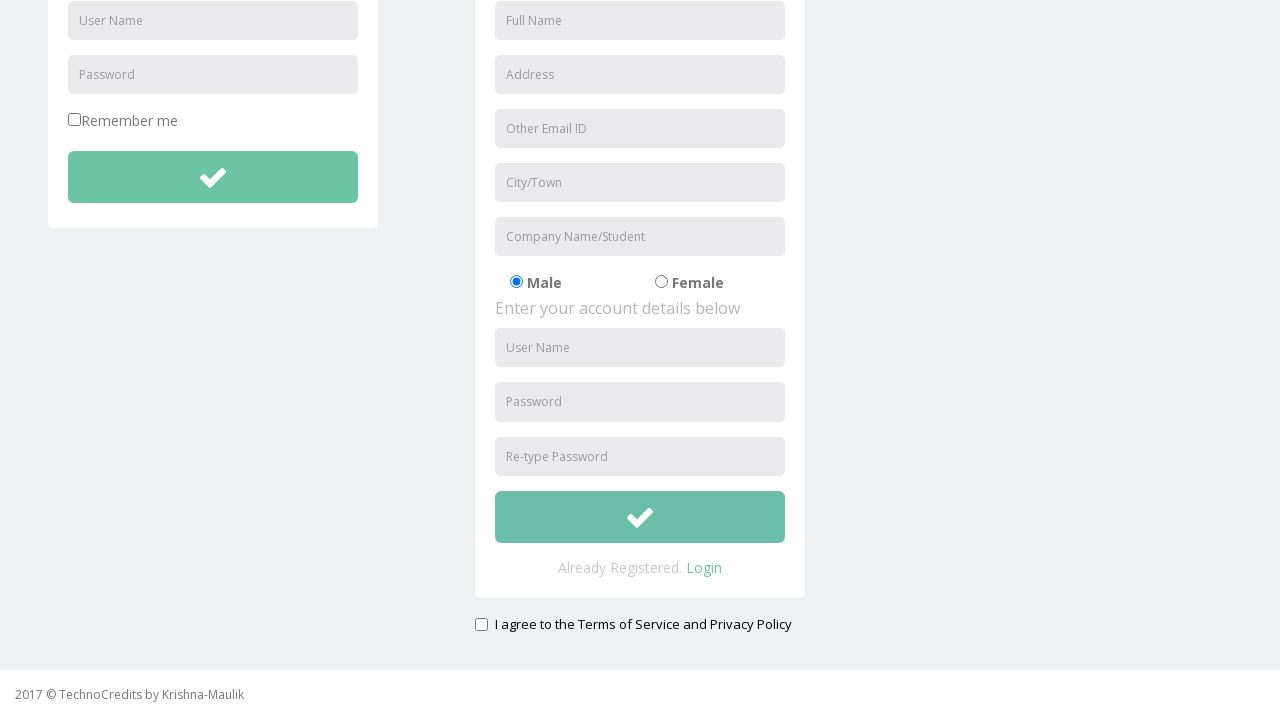

Waited 500ms for validation message
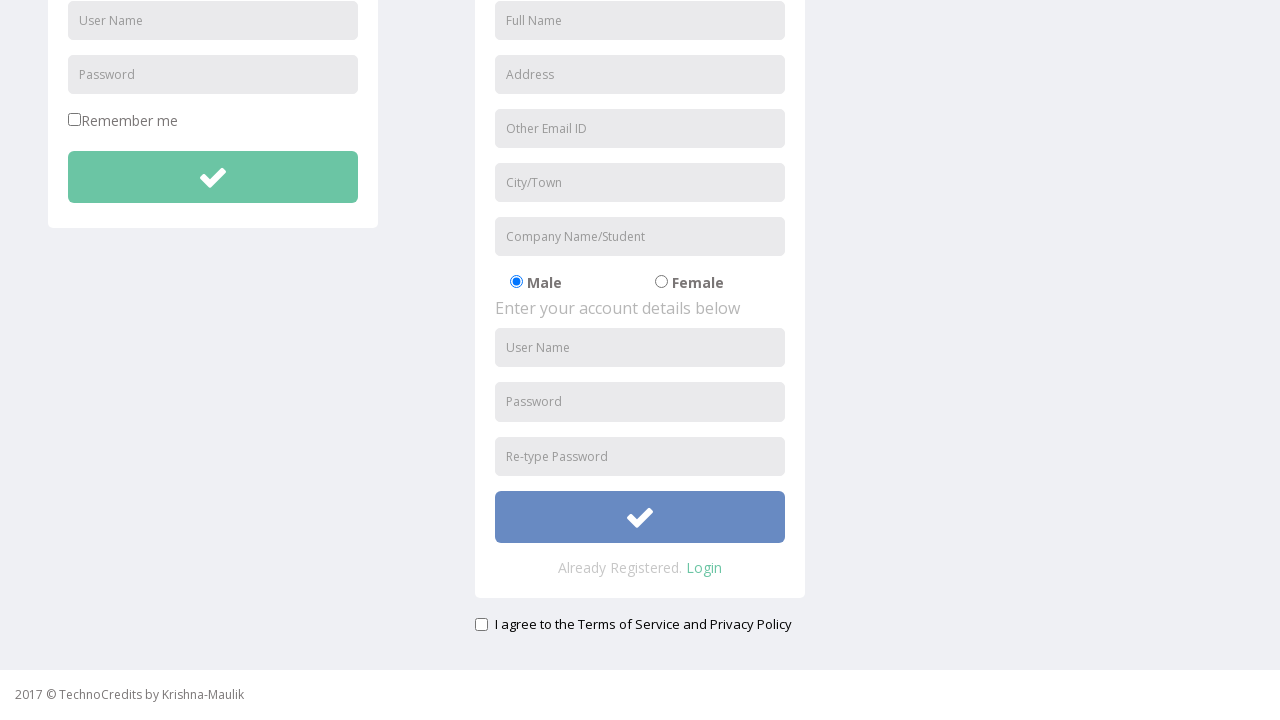

Checked for dialog/alert element
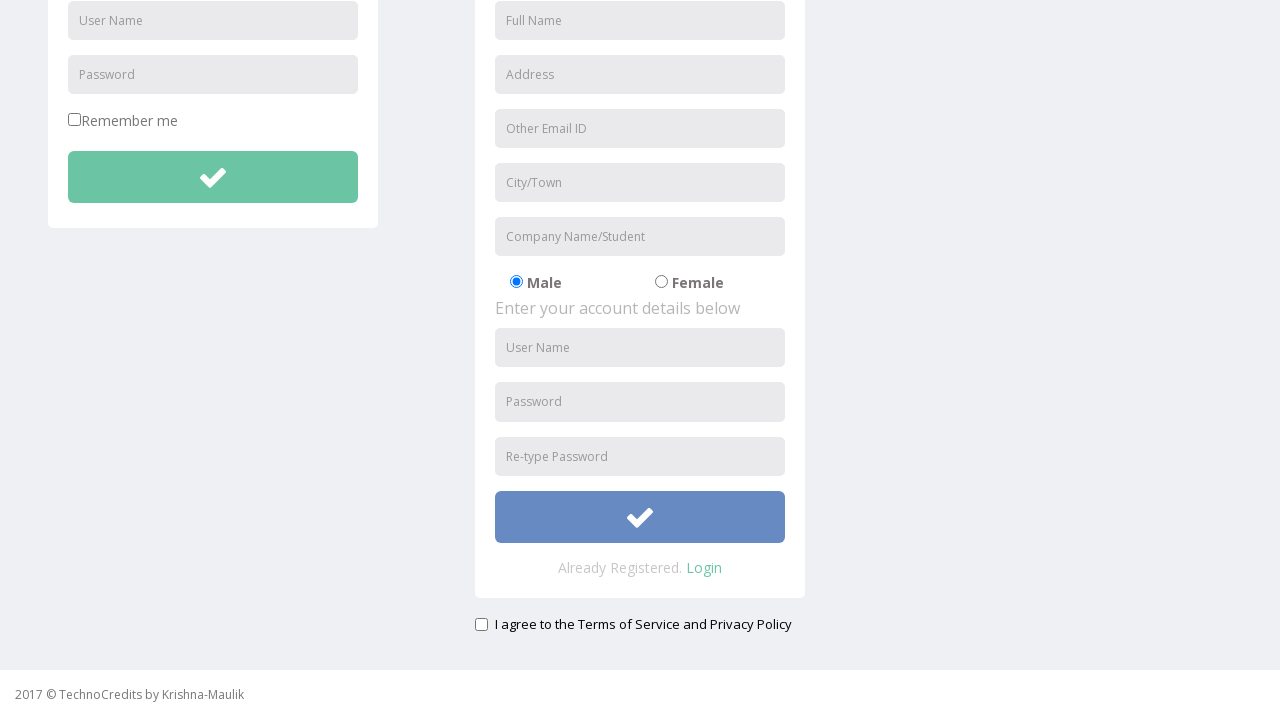

Set up dialog handler to accept alerts
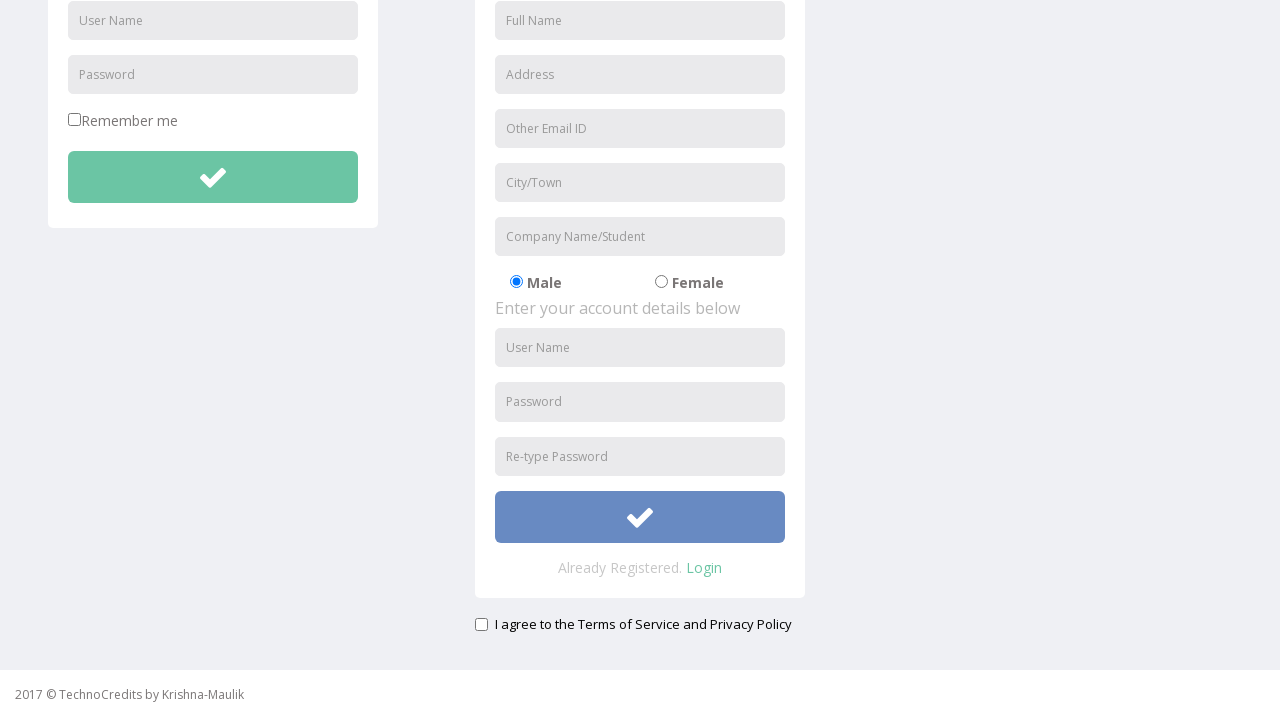

Clicked submit button again to trigger full name validation alert at (640, 517) on #btnsubmitsignUp
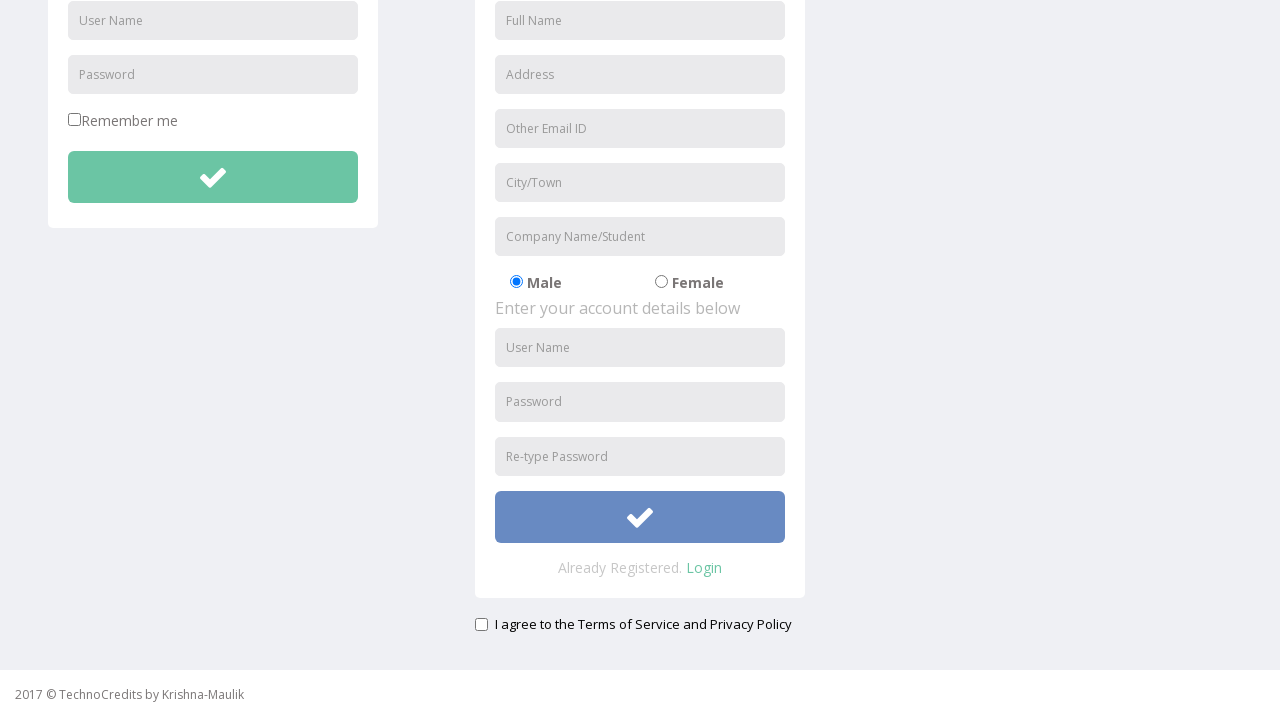

Filled full name field with numeric value '1' to test validation on input#fullName
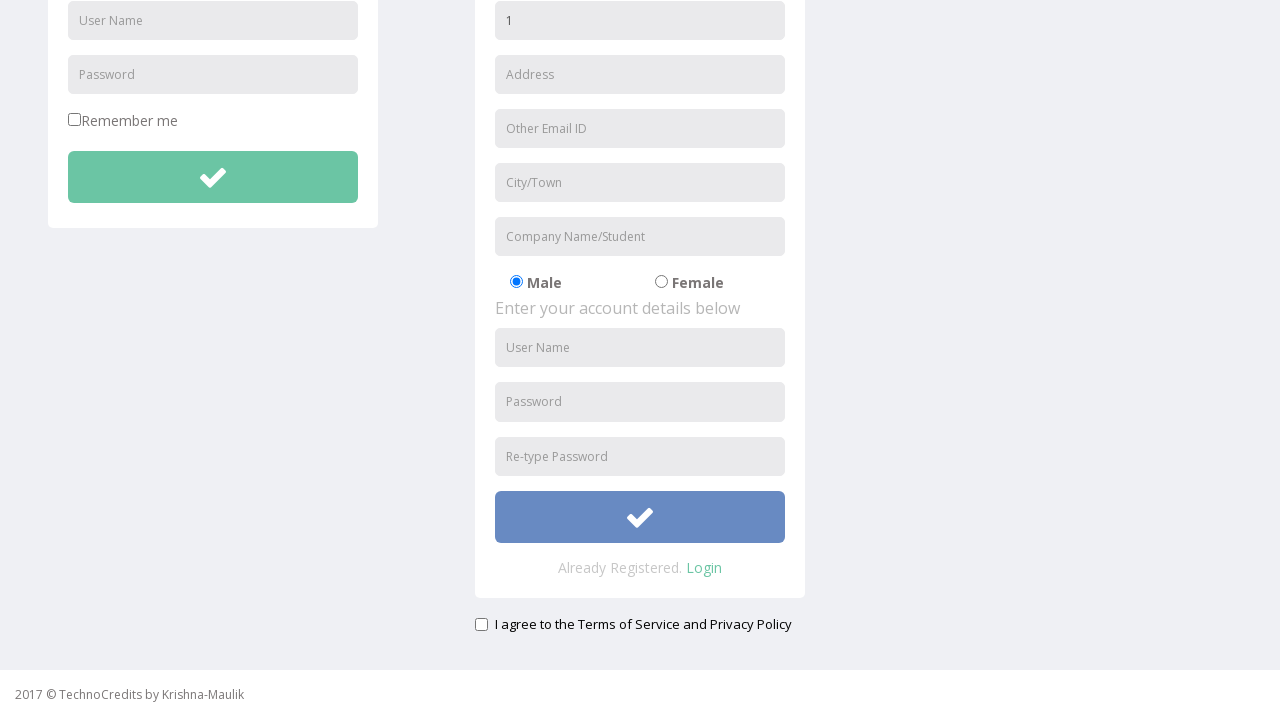

Clicked submit button to validate numeric full name at (640, 517) on #btnsubmitsignUp
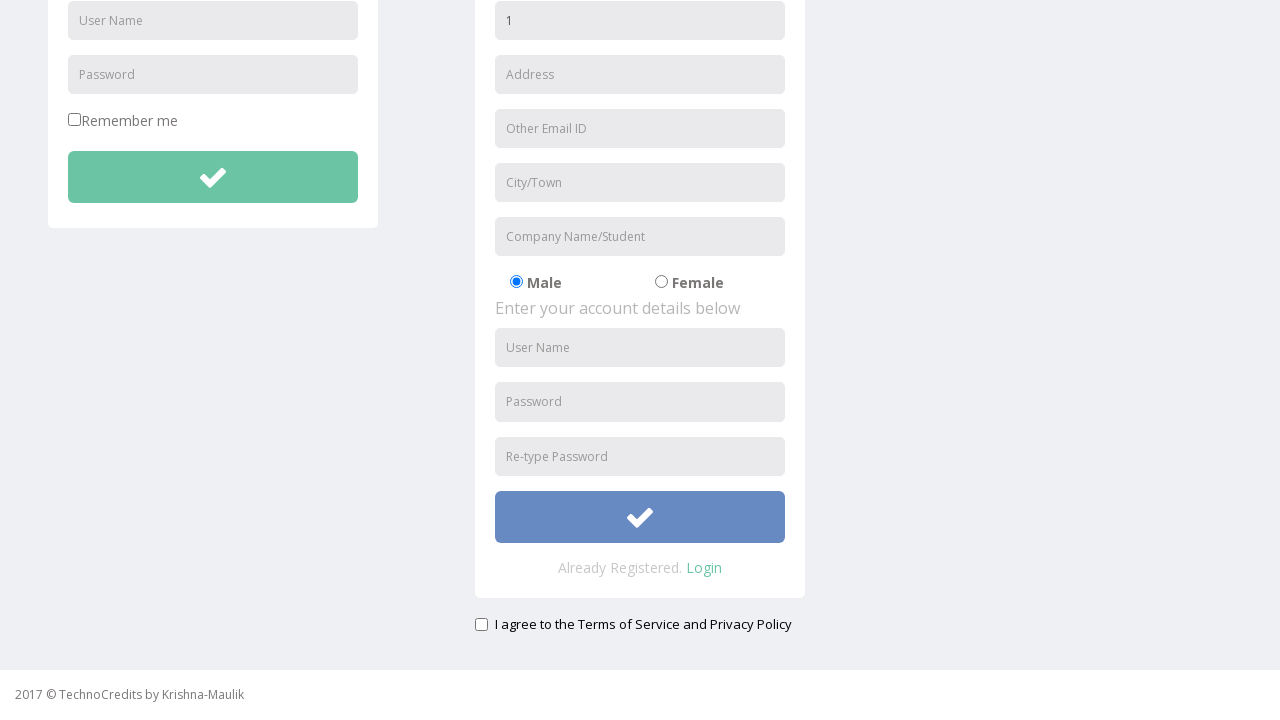

Cleared full name field on input#fullName
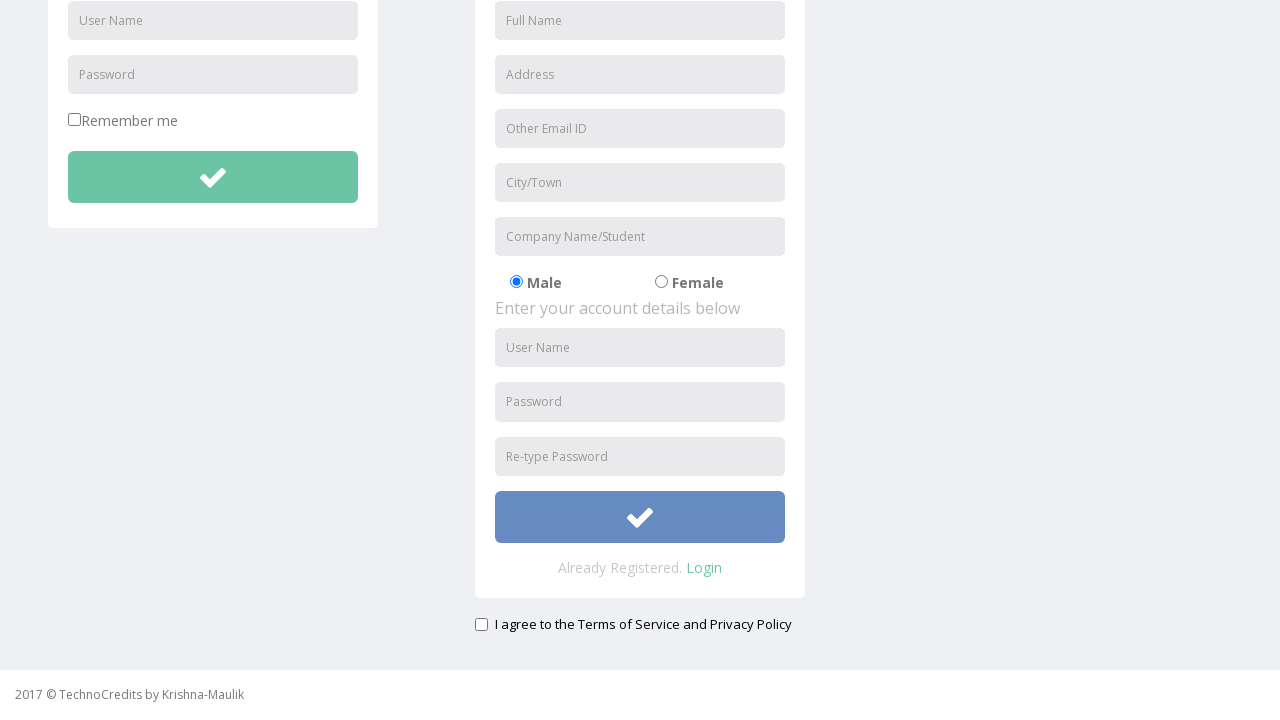

Filled full name field with valid value 'P' on input#fullName
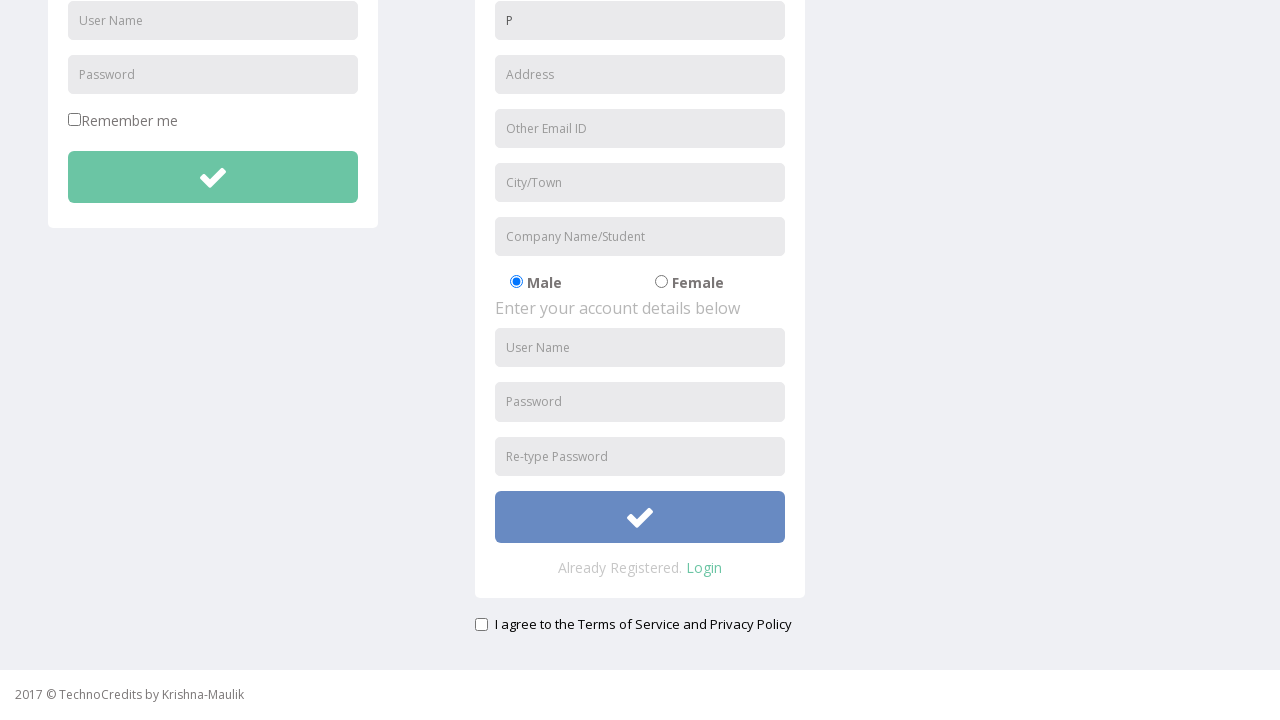

Clicked submit button to test address field validation at (640, 517) on #btnsubmitsignUp
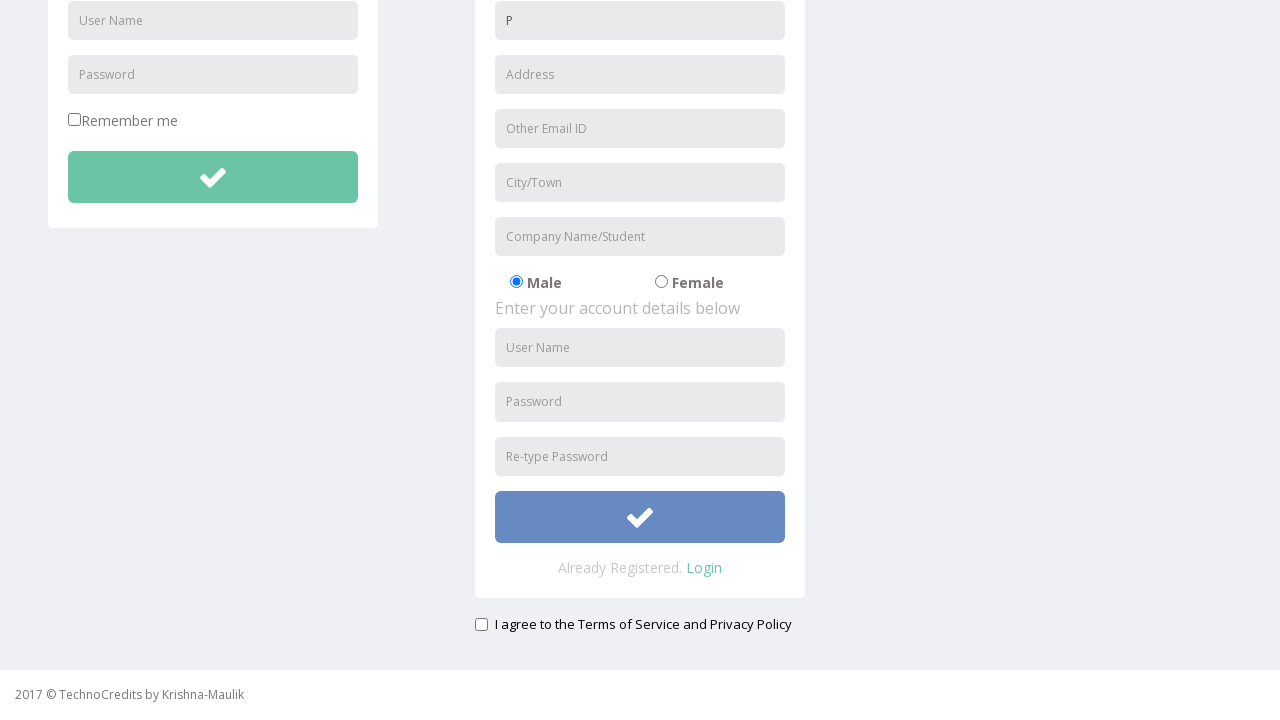

Cleared full name field on input#fullName
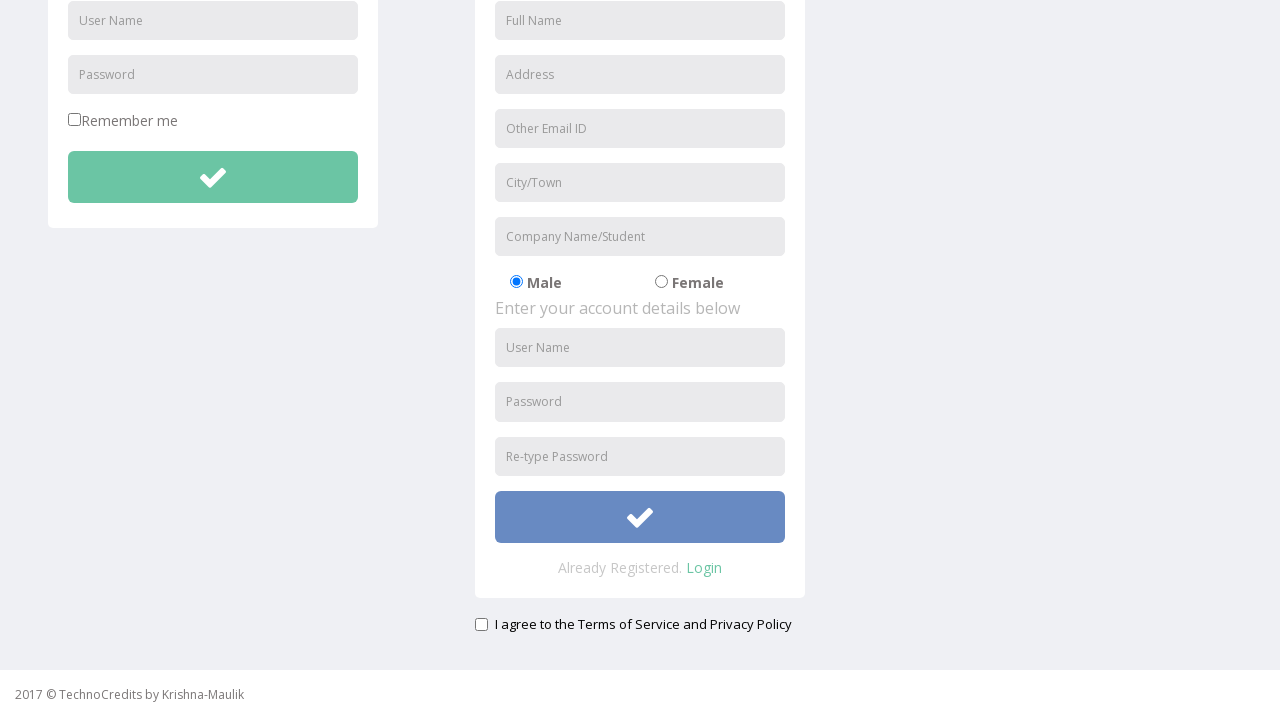

Filled full name field with 'P' on input#fullName
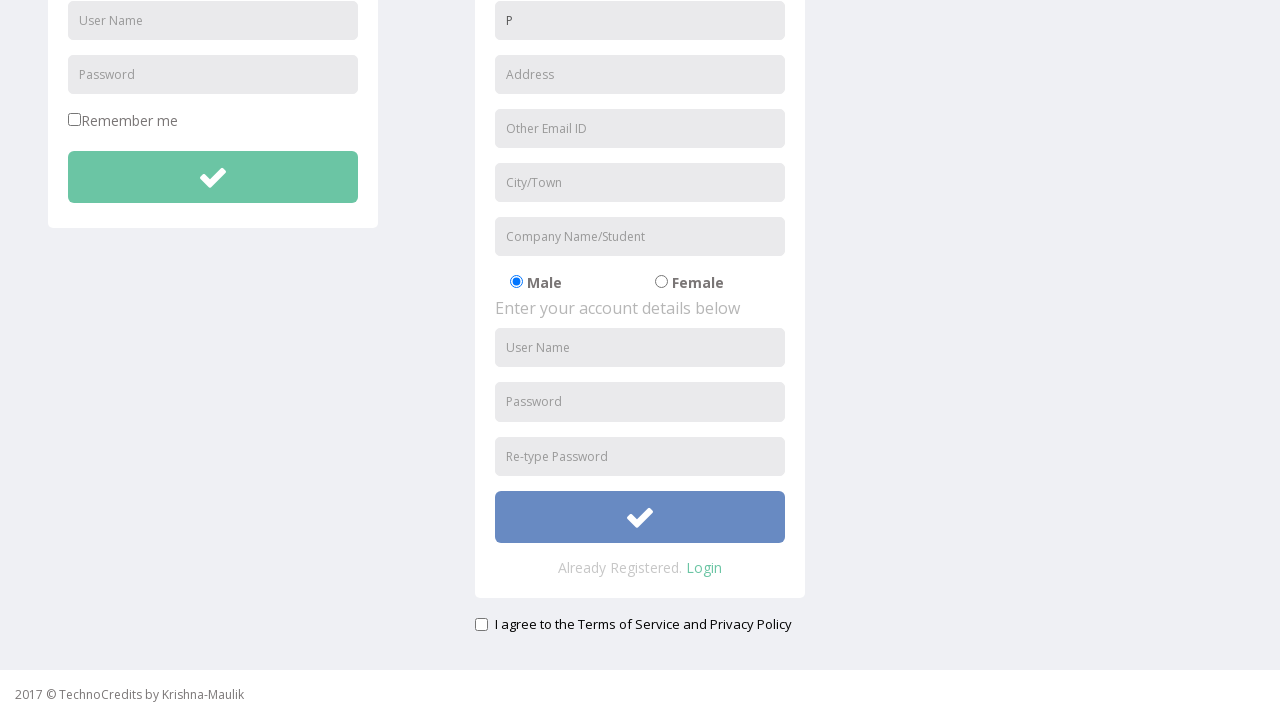

Filled address field with 'Aundh' on input#address
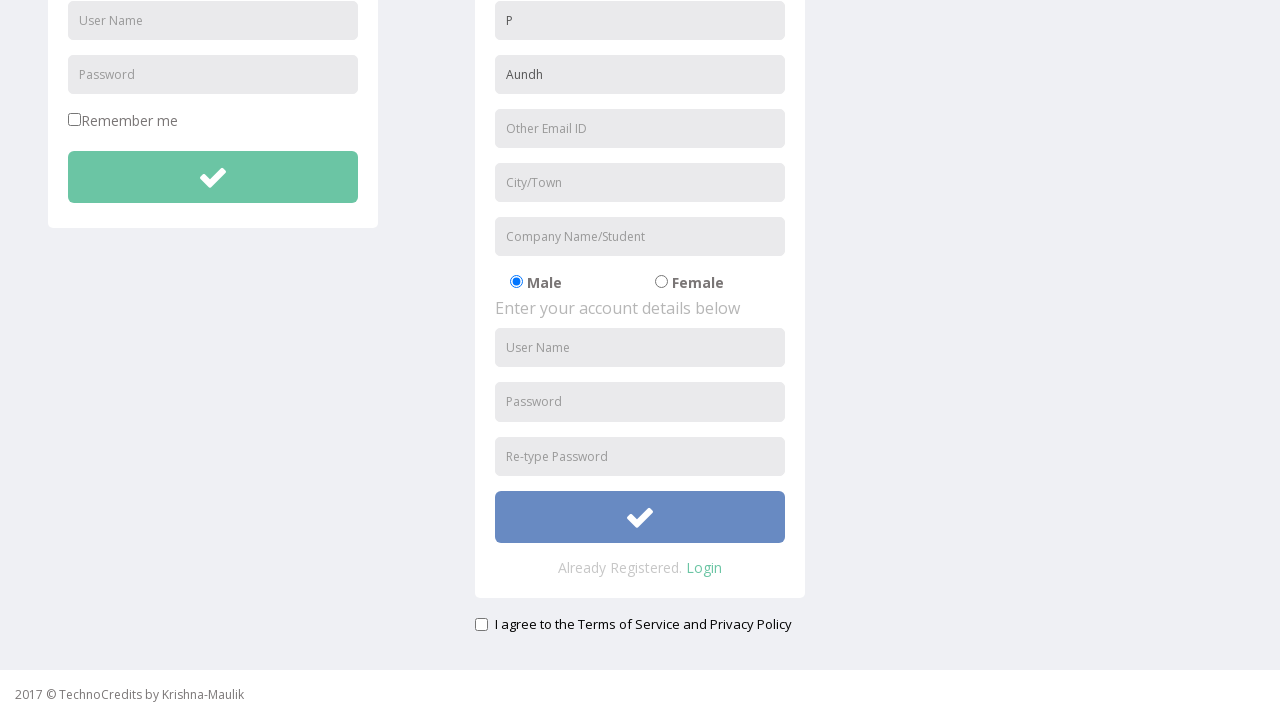

Clicked submit button to test email field validation at (640, 517) on #btnsubmitsignUp
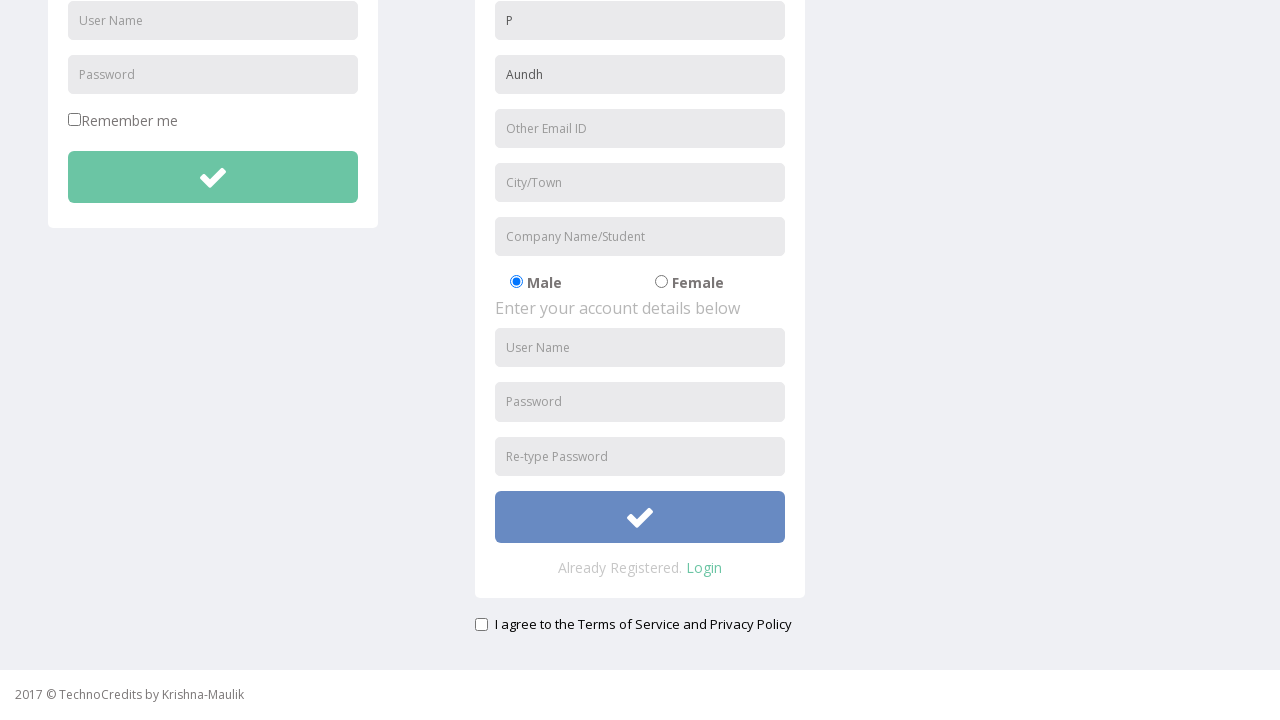

Filled email field with invalid format 'p@' on input#useremail
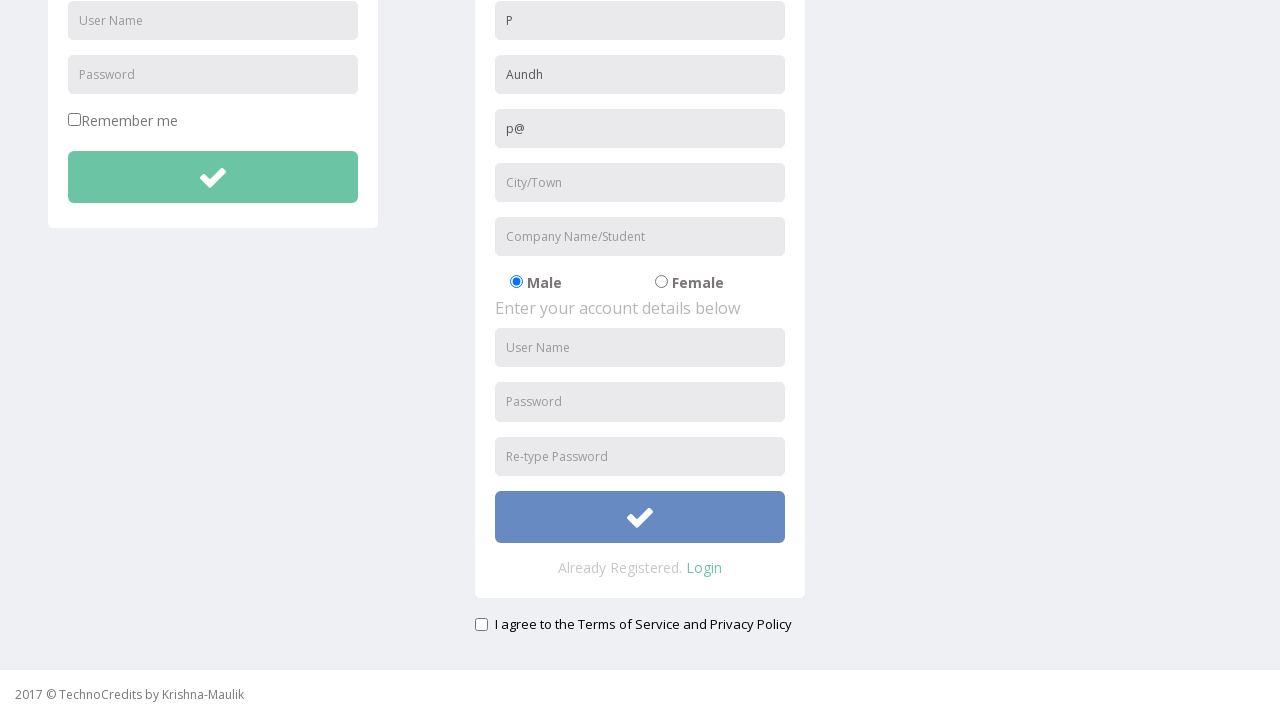

Clicked submit button to validate invalid email format 'p@' at (640, 517) on #btnsubmitsignUp
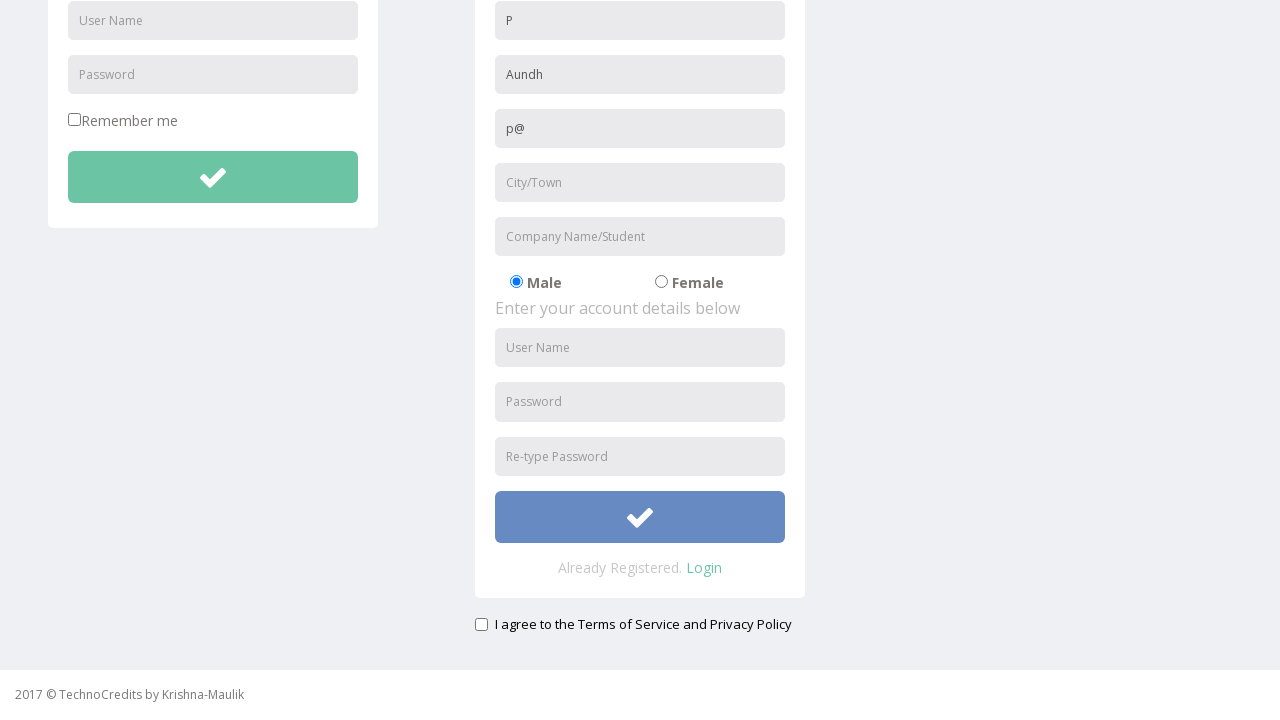

Cleared email field on input#useremail
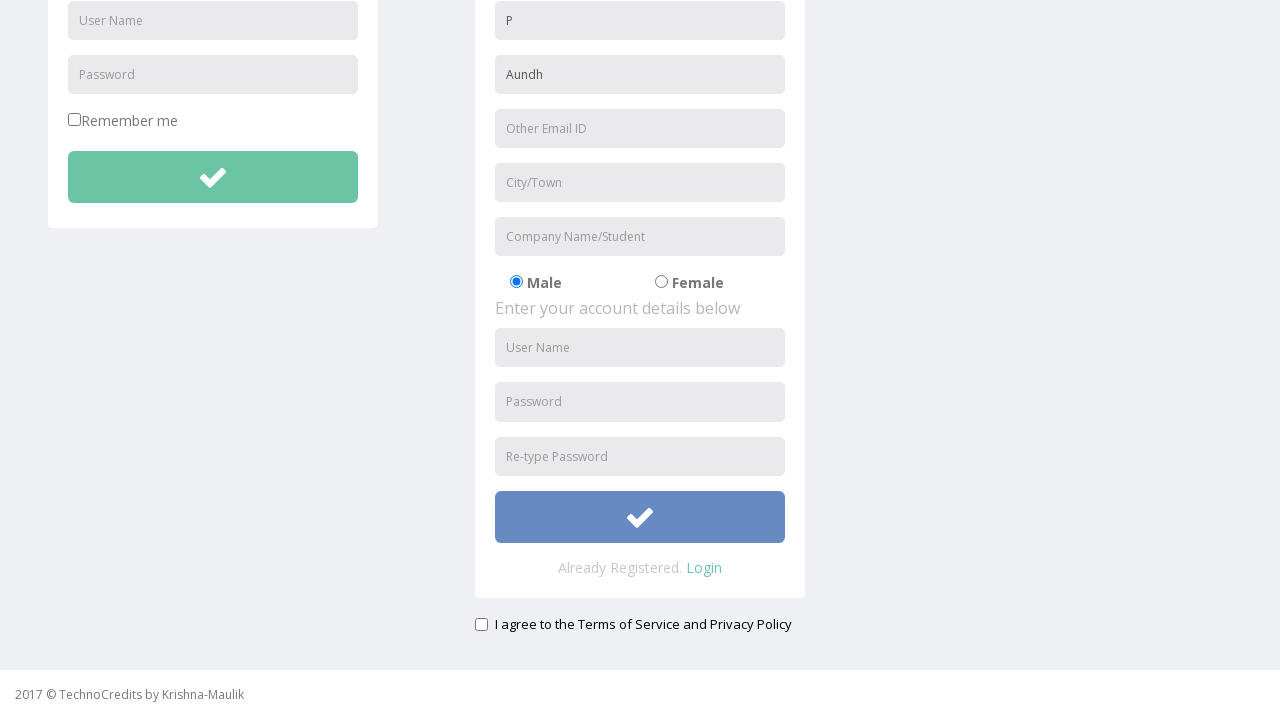

Filled email field with invalid format 'p@com' on input#useremail
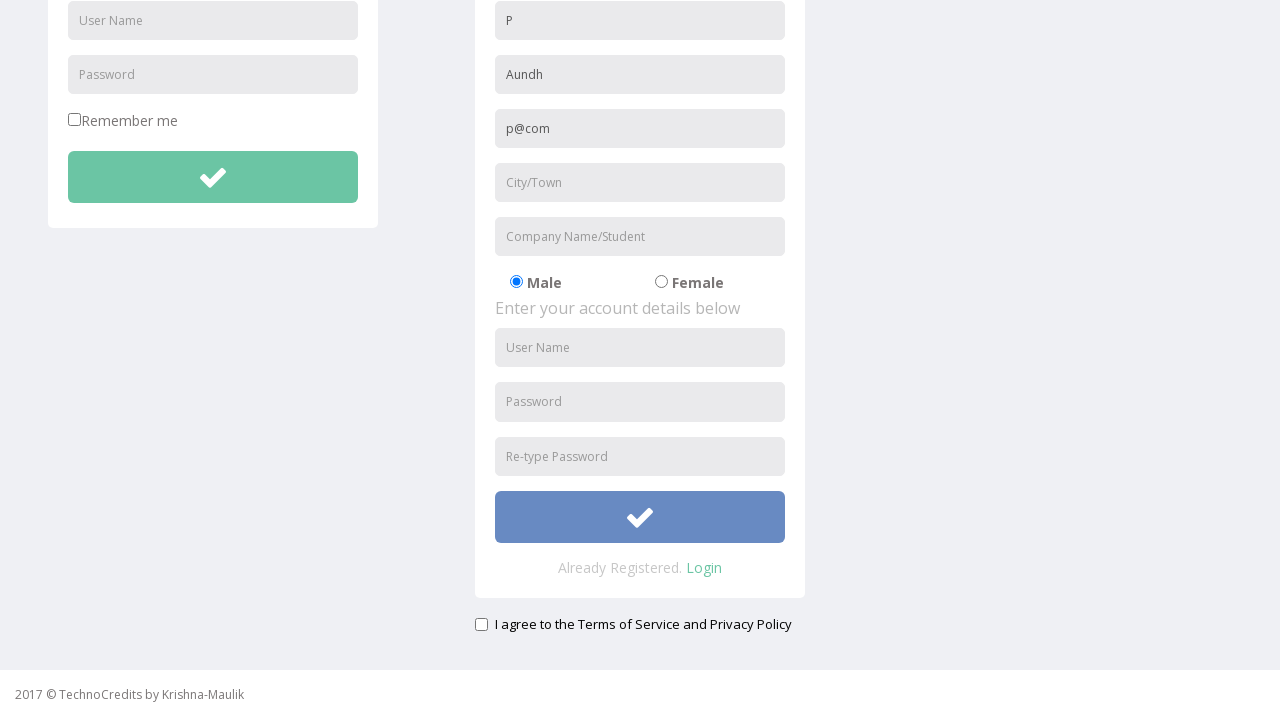

Clicked submit button to validate invalid email format 'p@com' at (640, 517) on #btnsubmitsignUp
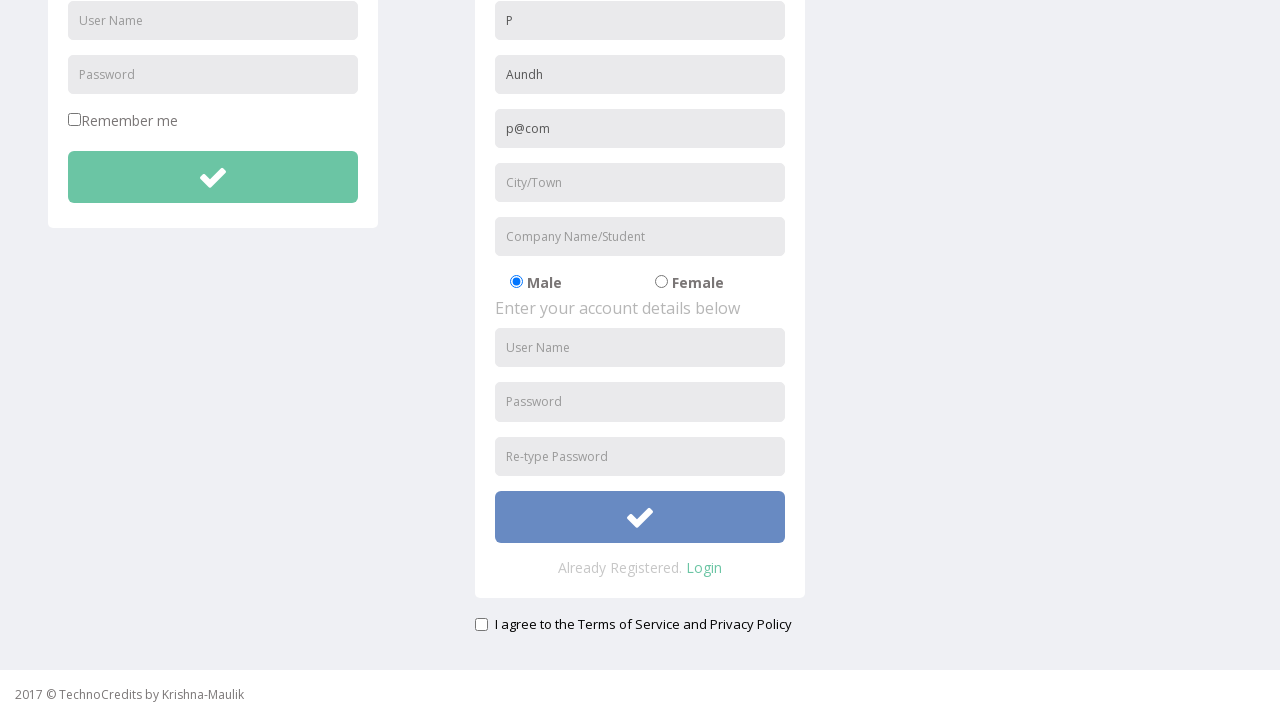

Cleared email field on input#useremail
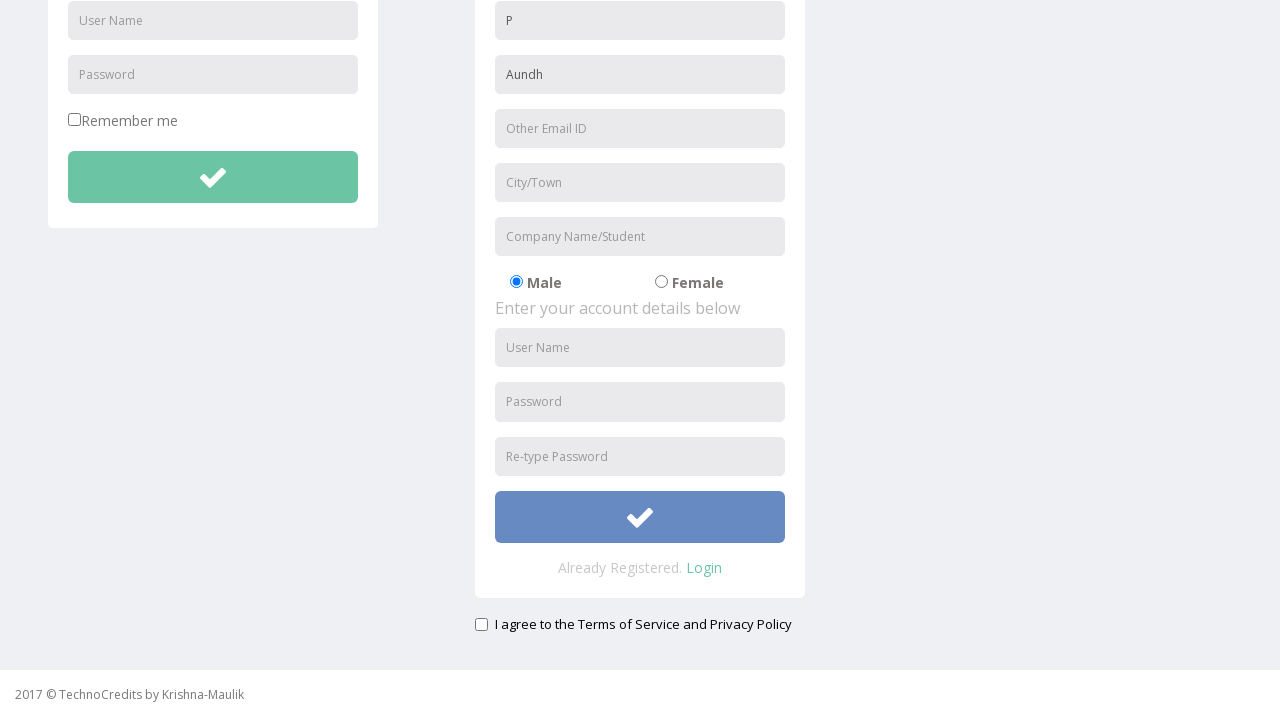

Filled email field with valid format 'p@test.com' on input#useremail
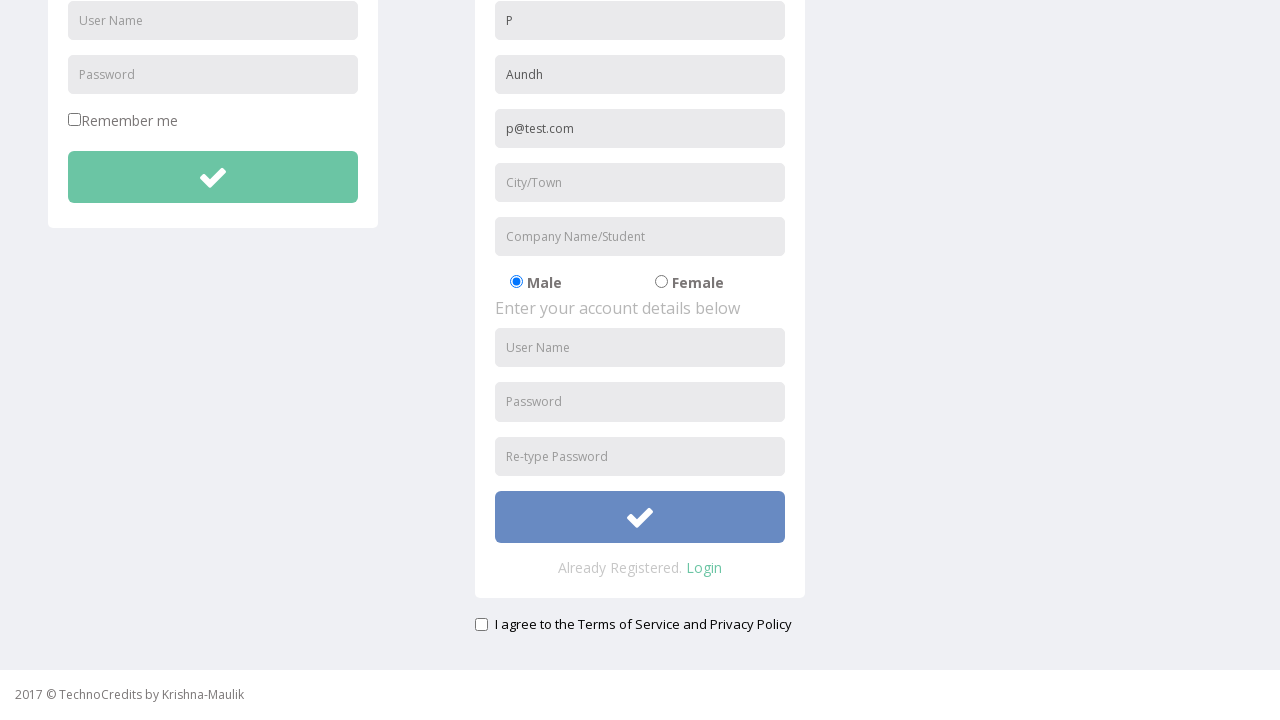

Clicked submit button to test city field validation at (640, 517) on #btnsubmitsignUp
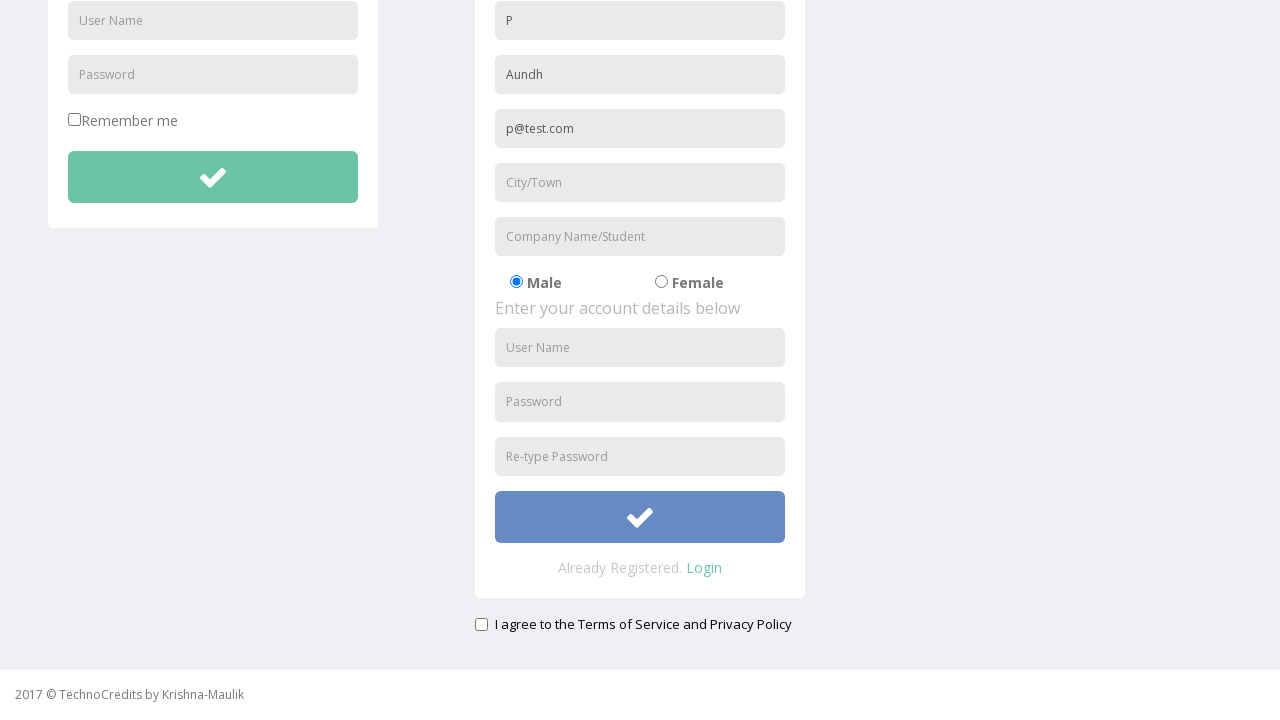

Filled city field with special character '-' on input#usercity
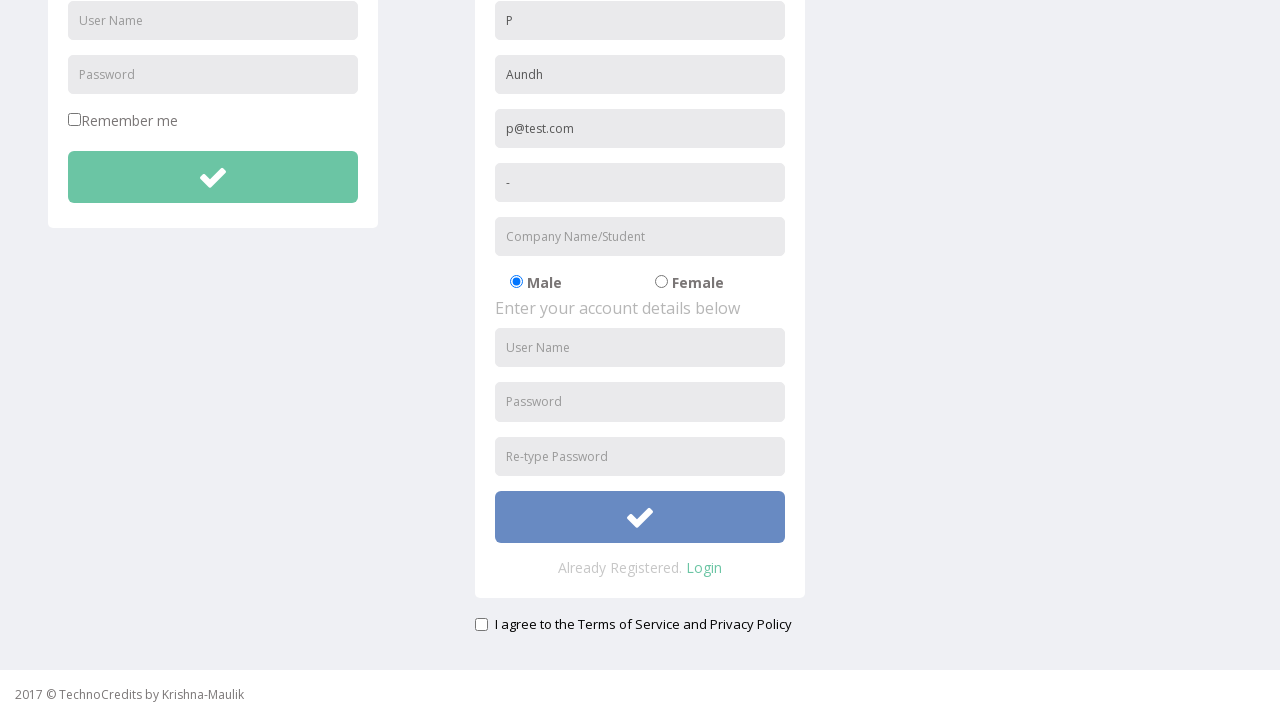

Clicked submit button to validate city with special character at (640, 517) on #btnsubmitsignUp
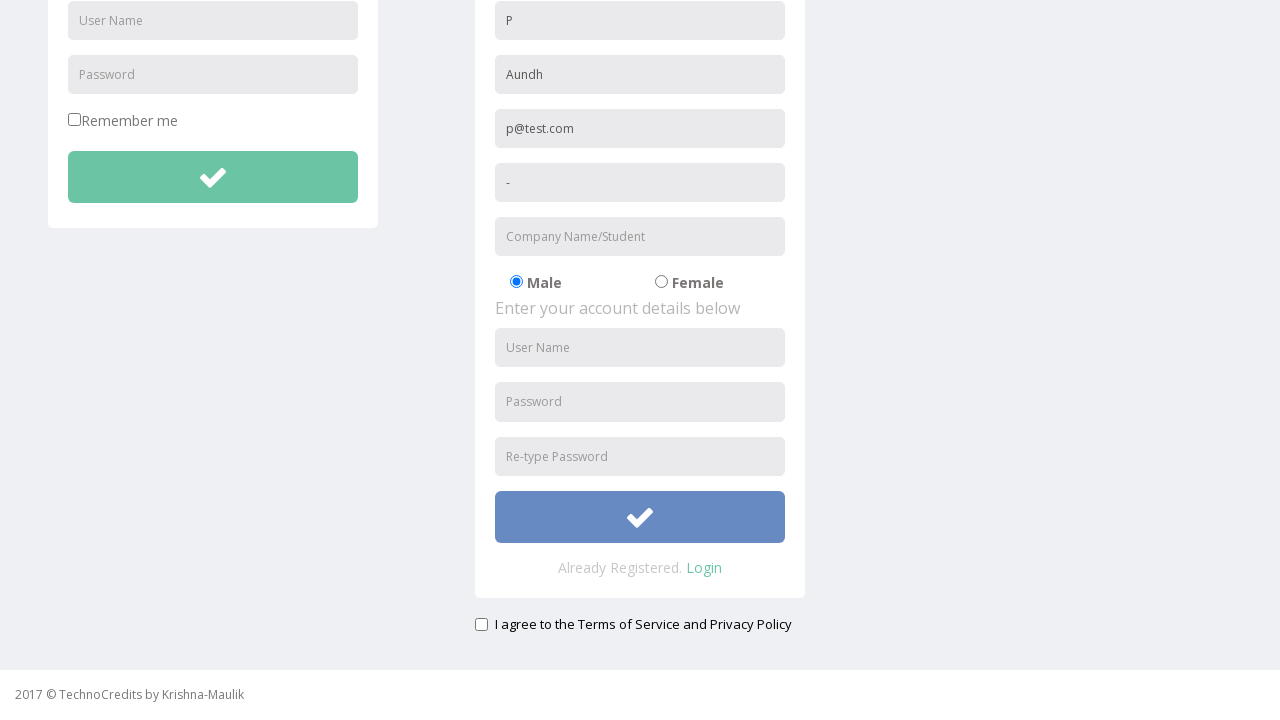

Cleared city field on input#usercity
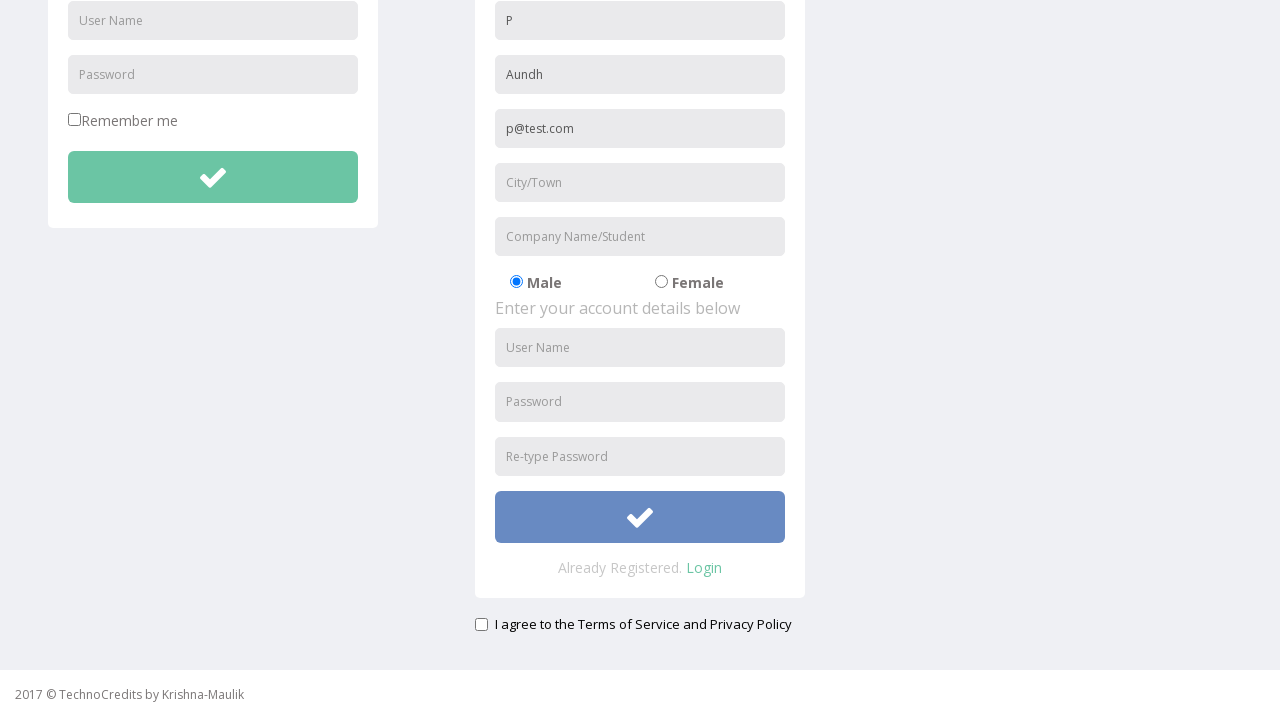

Filled city field with numeric value '90' on input#usercity
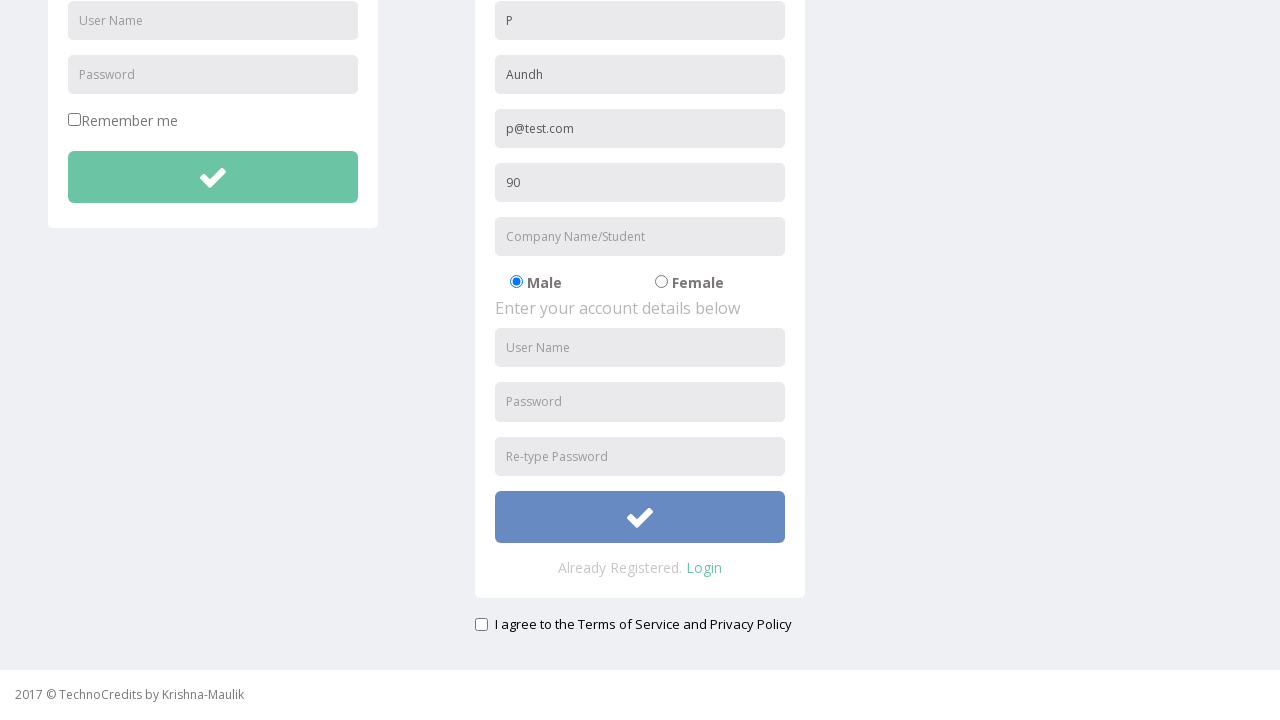

Clicked submit button to validate city with numeric value at (640, 517) on #btnsubmitsignUp
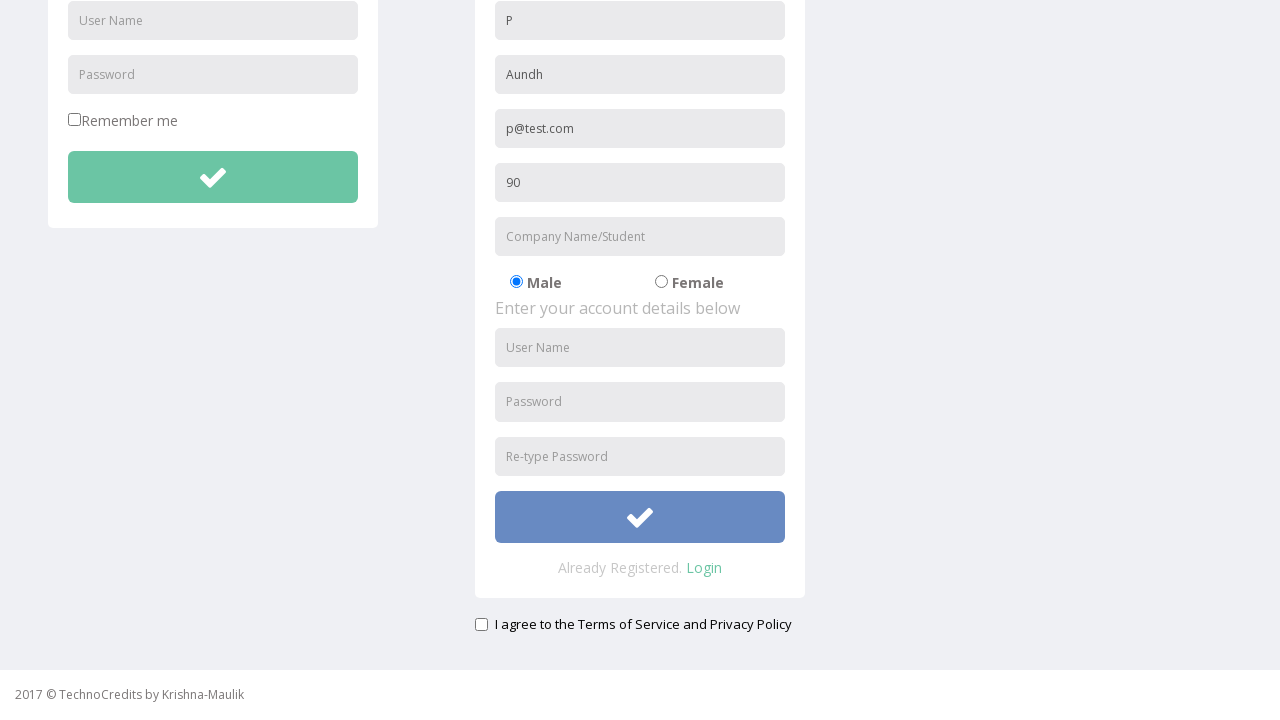

Cleared city field on input#usercity
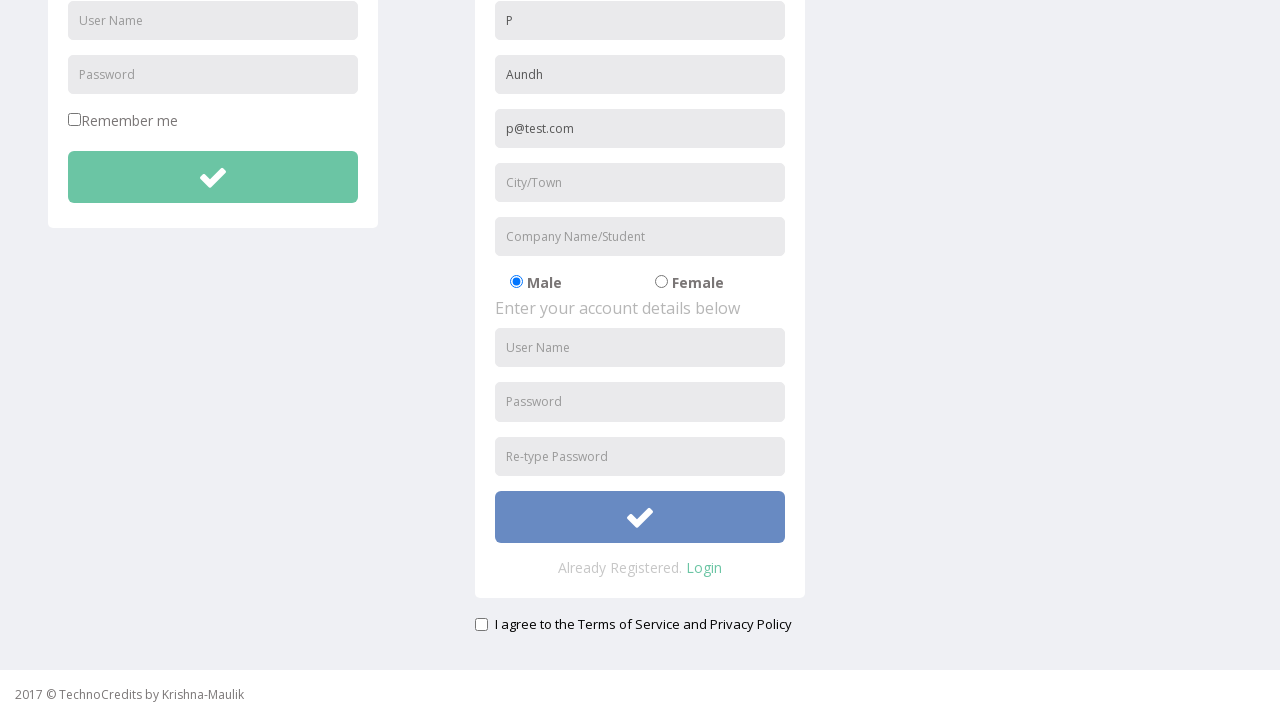

Filled city field with alphanumeric value '90Pune' on input#usercity
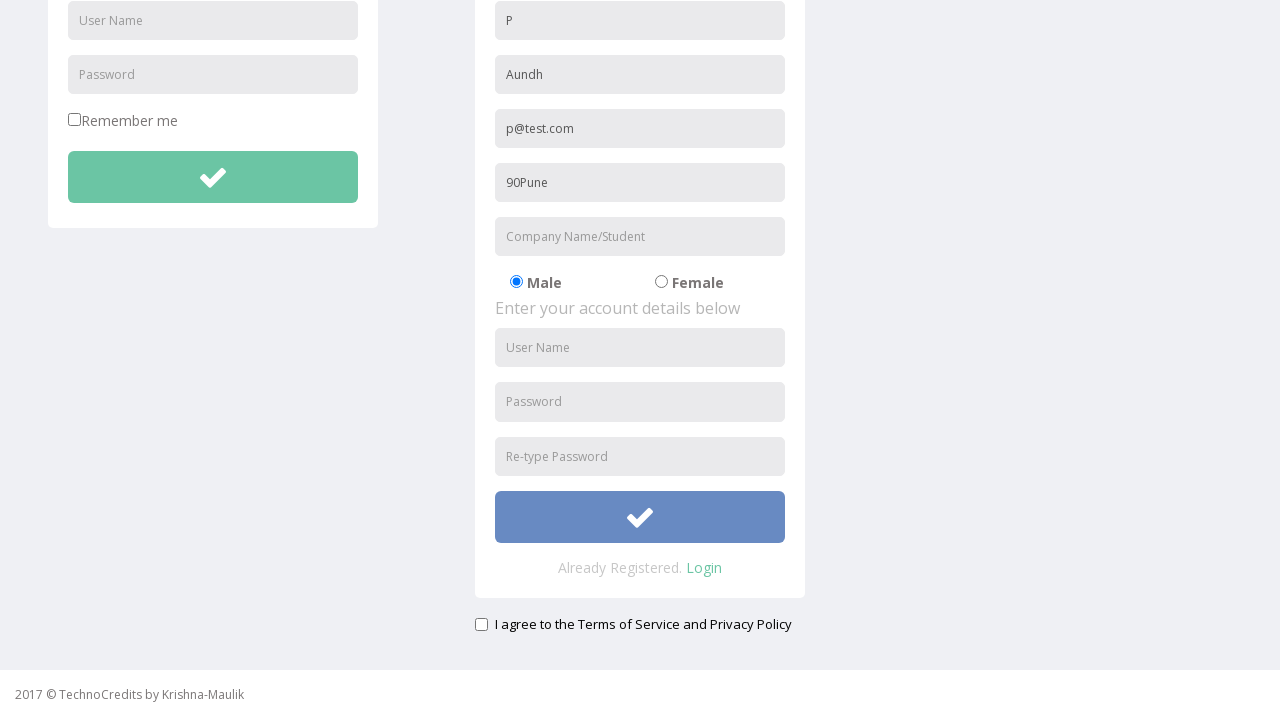

Clicked submit button to validate city with alphanumeric value at (640, 517) on #btnsubmitsignUp
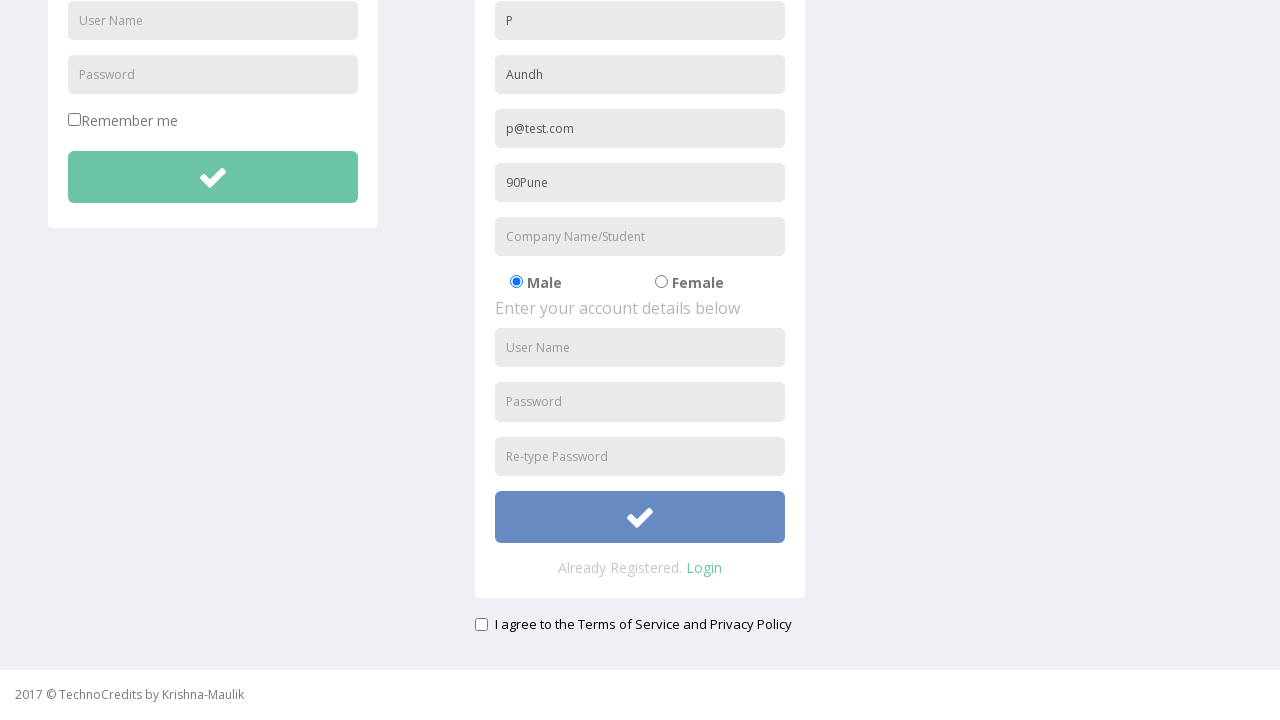

Cleared city field on input#usercity
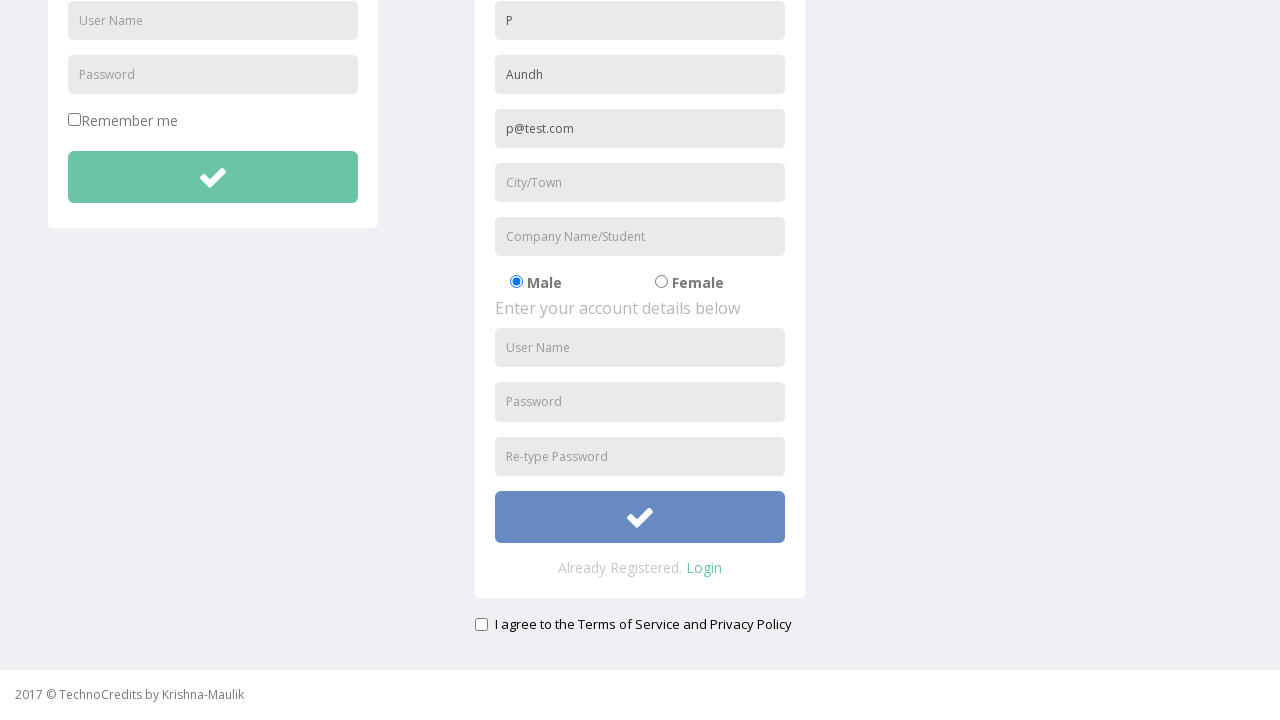

Filled city field with valid value 'Pune' on input#usercity
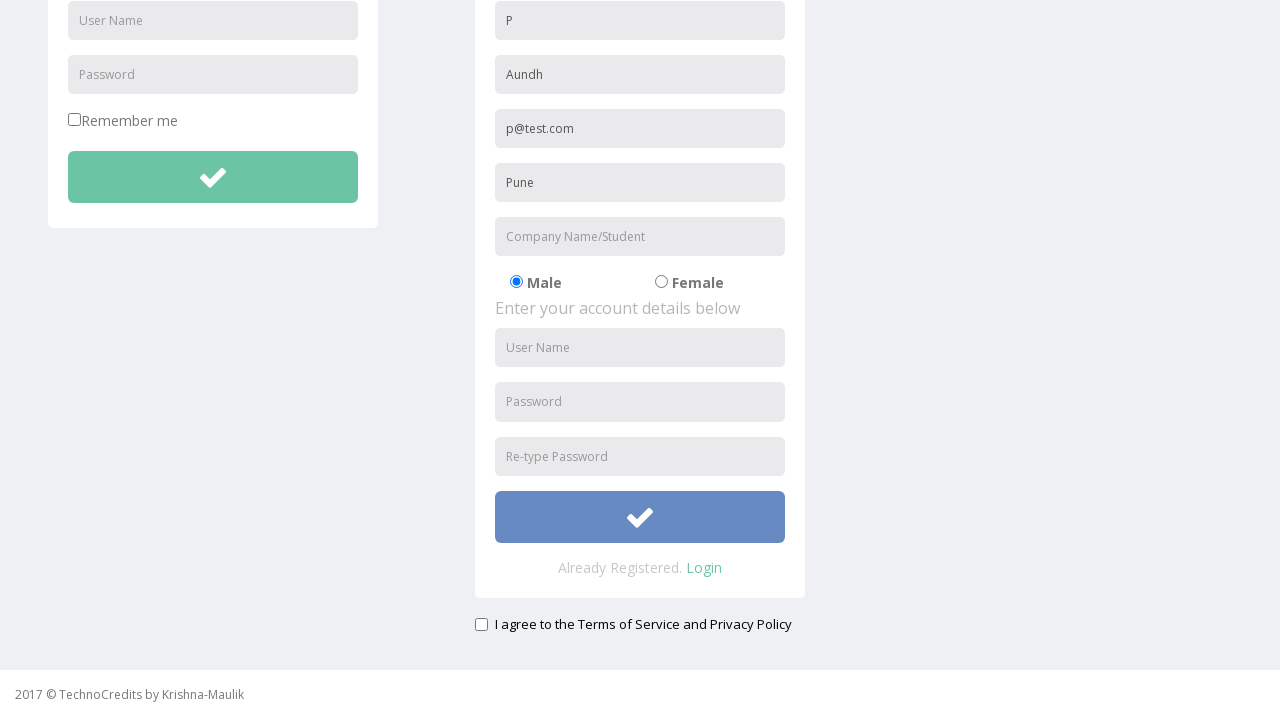

Clicked submit button to test organization field validation at (640, 517) on #btnsubmitsignUp
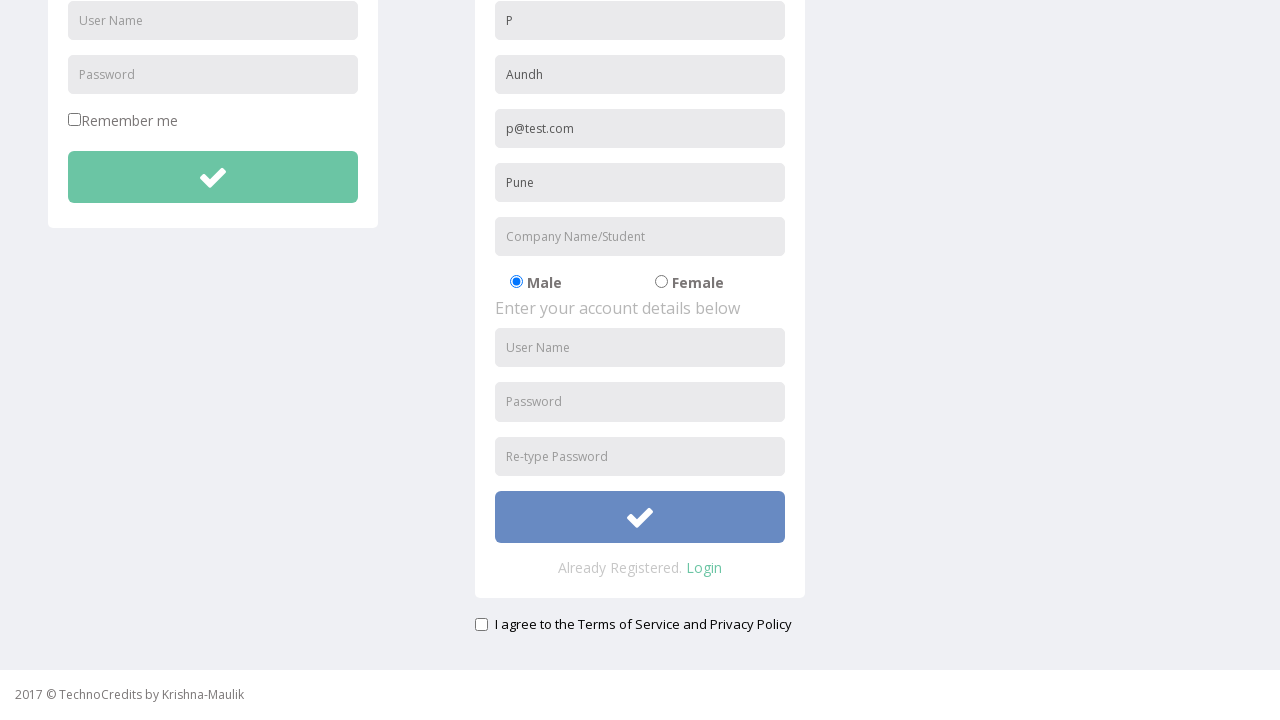

Filled organization field with '@CTS10' on input#organization
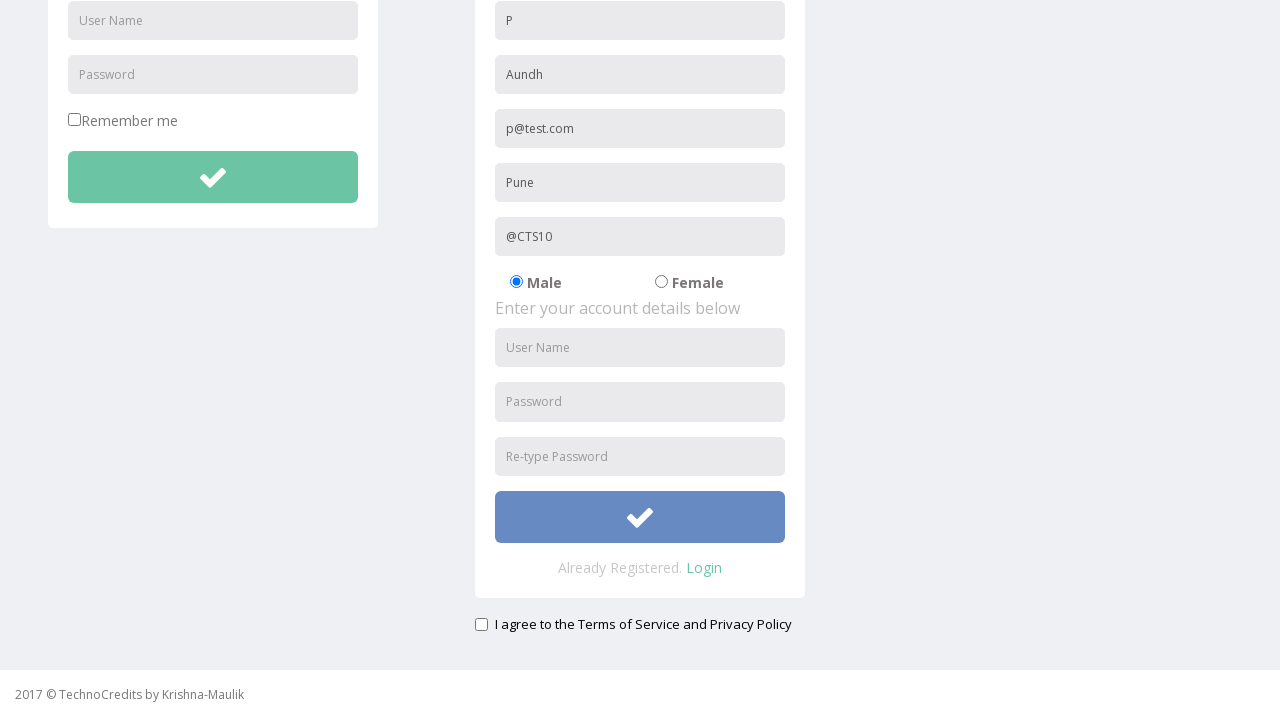

Clicked submit button to test username field validation at (640, 517) on #btnsubmitsignUp
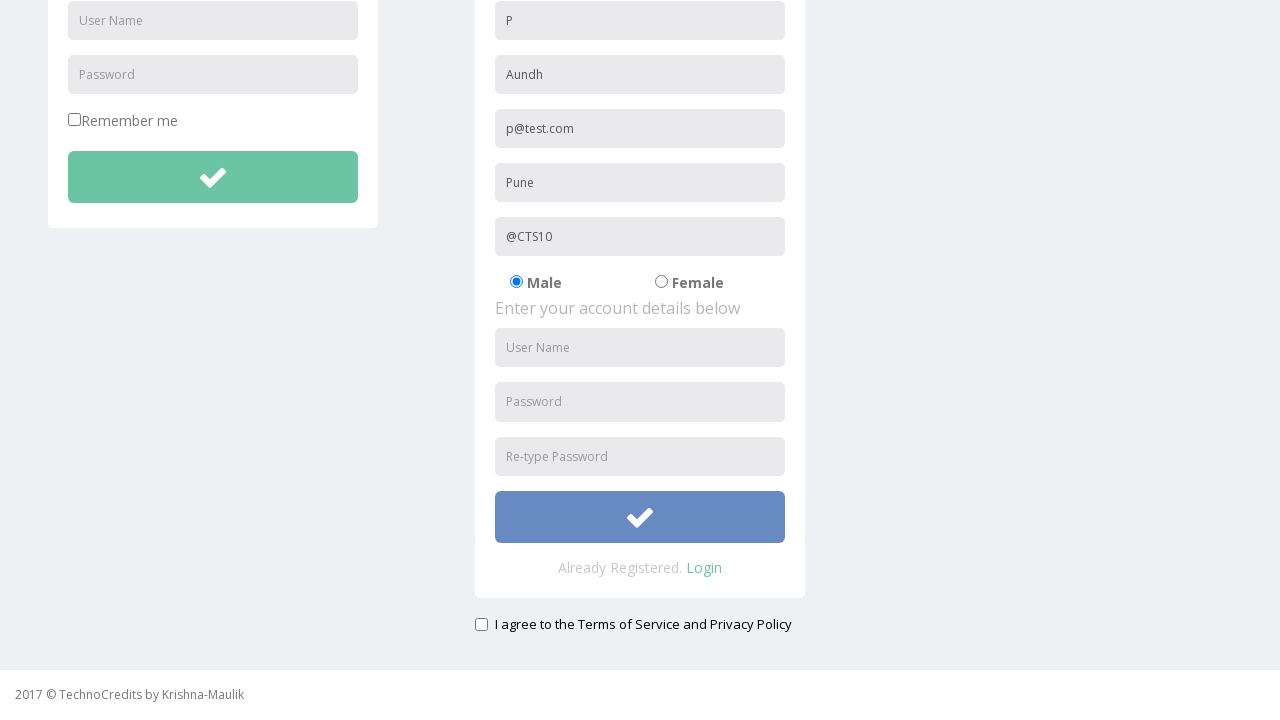

Selected female gender radio button at (661, 282) on input#radio-02
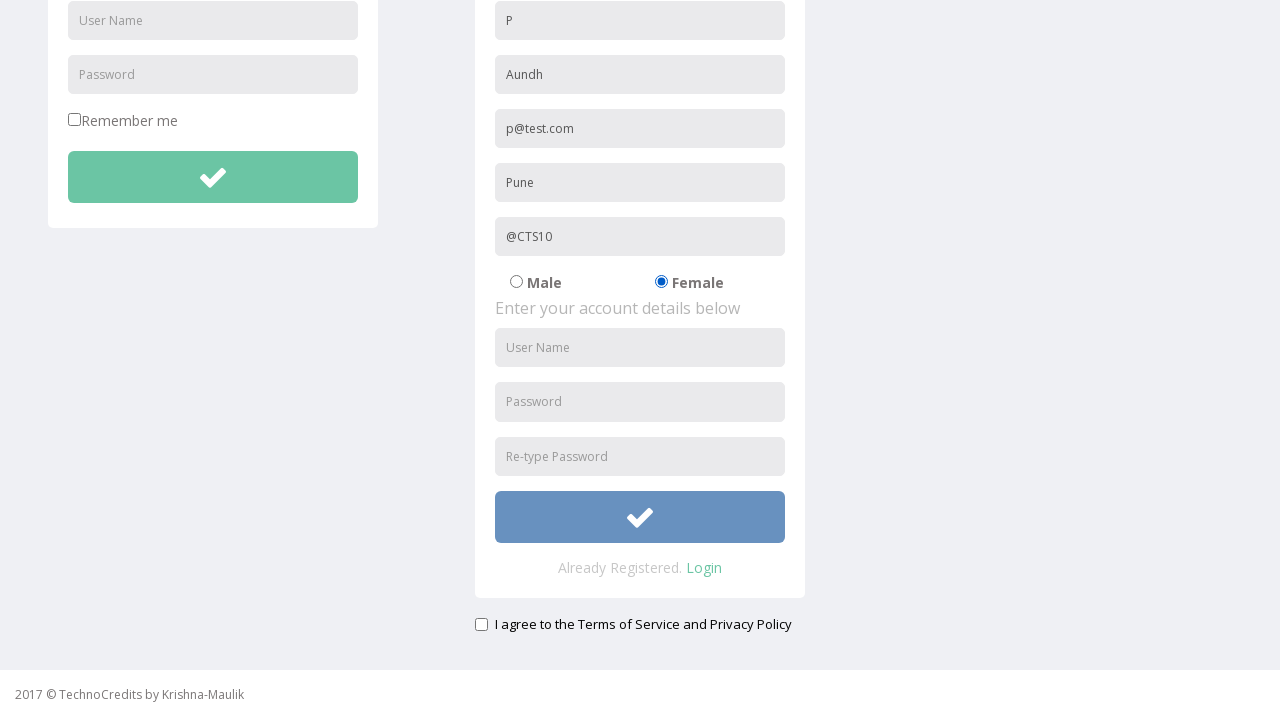

Filled username field with short value '10' on input#usernameReg
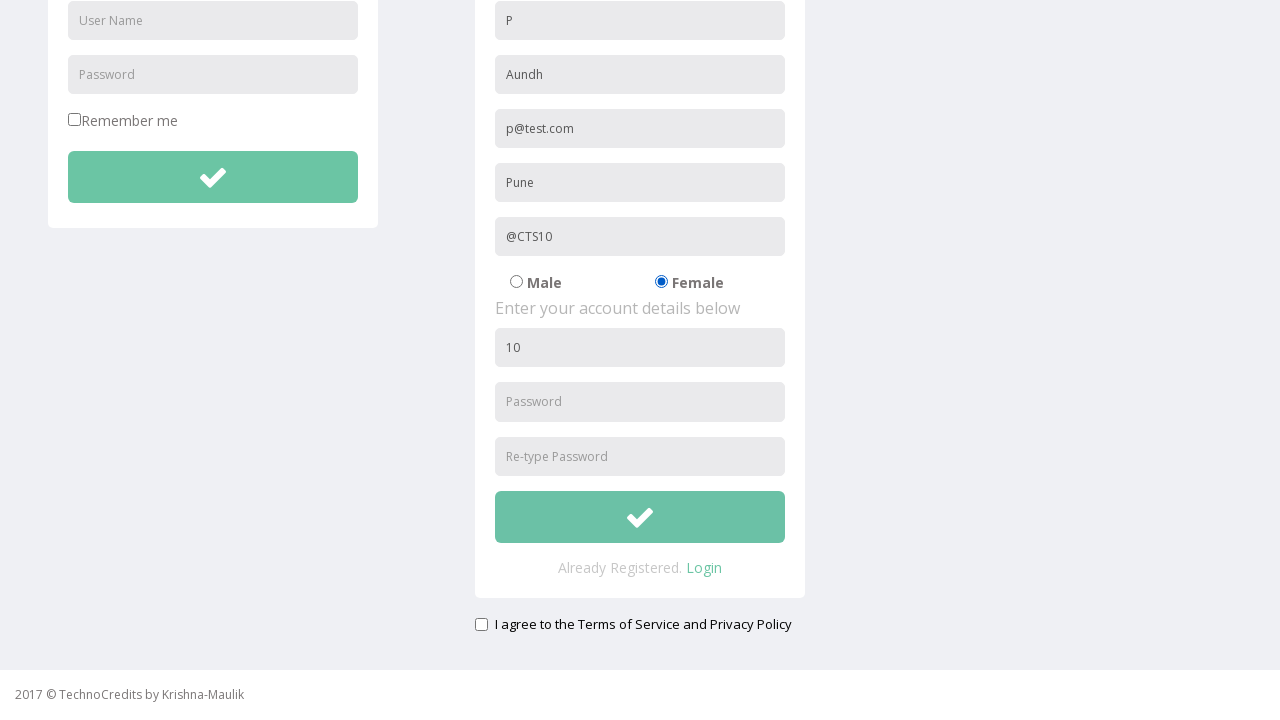

Clicked submit button to validate short username at (640, 517) on #btnsubmitsignUp
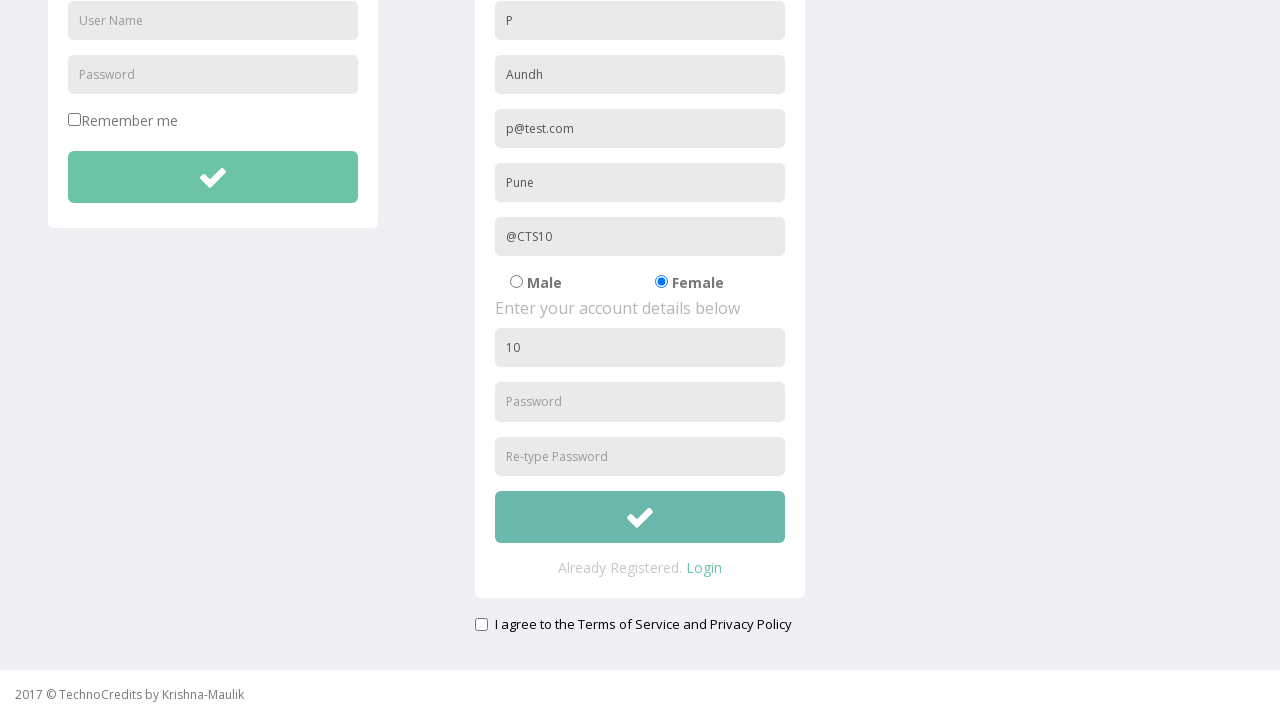

Cleared username field on input#usernameReg
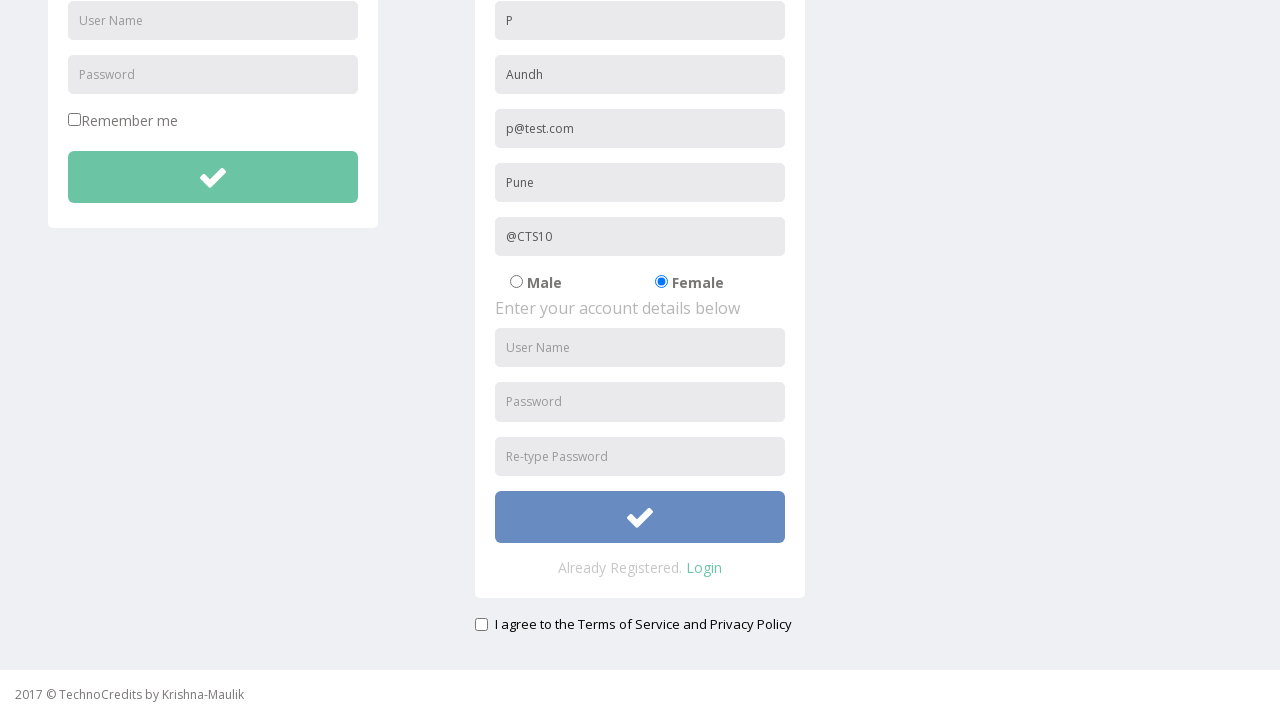

Filled username field with valid value '10Pune' on input#usernameReg
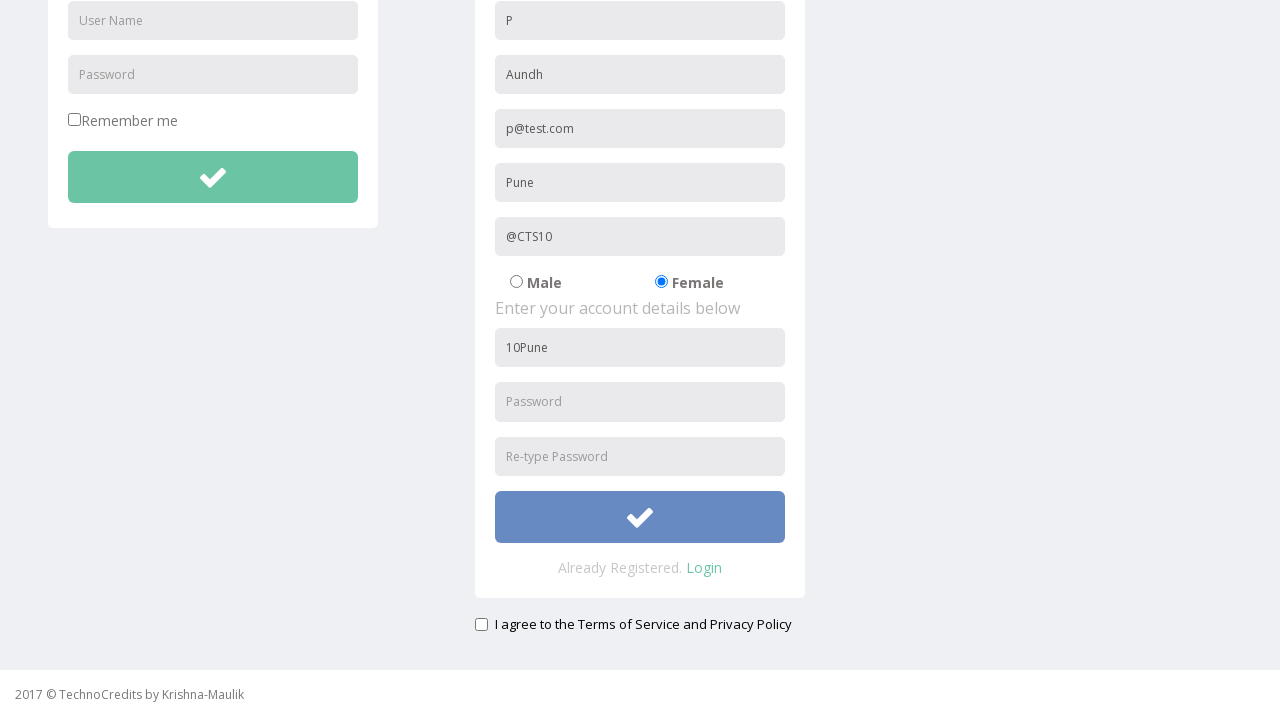

Clicked submit button to test password field validation at (640, 517) on #btnsubmitsignUp
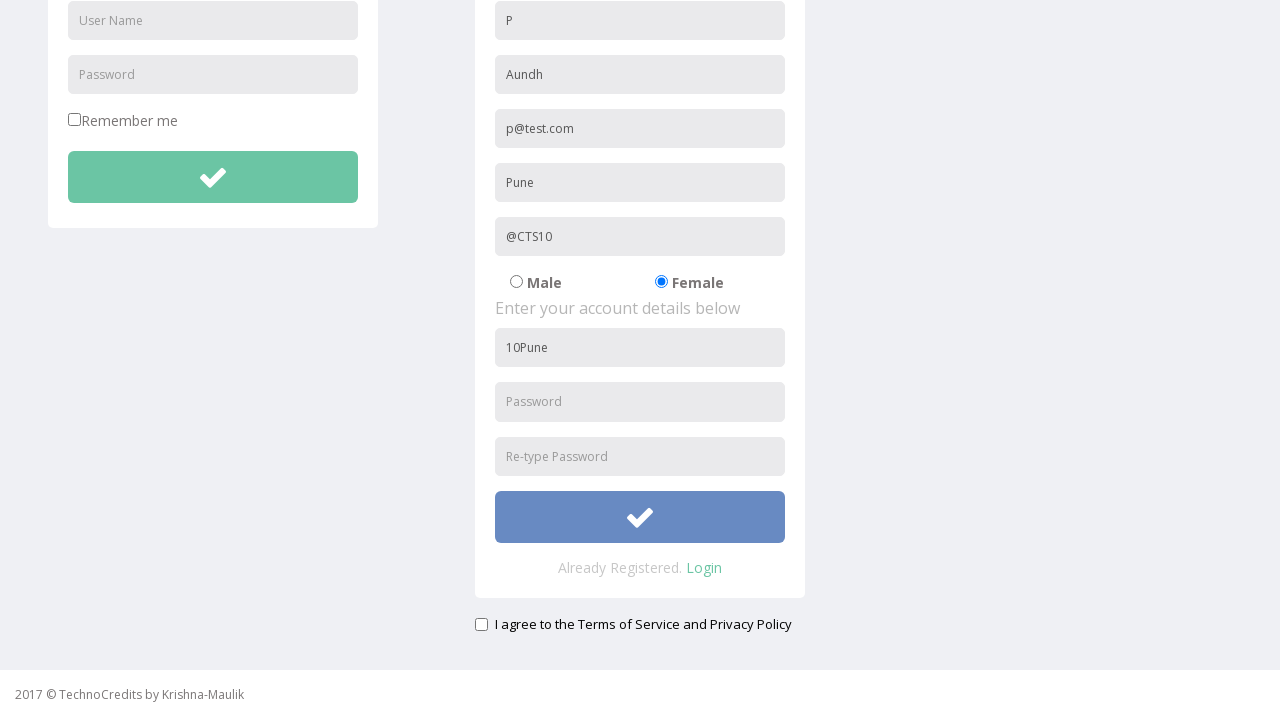

Filled password field with short value 'Purva' on input#passwordReg
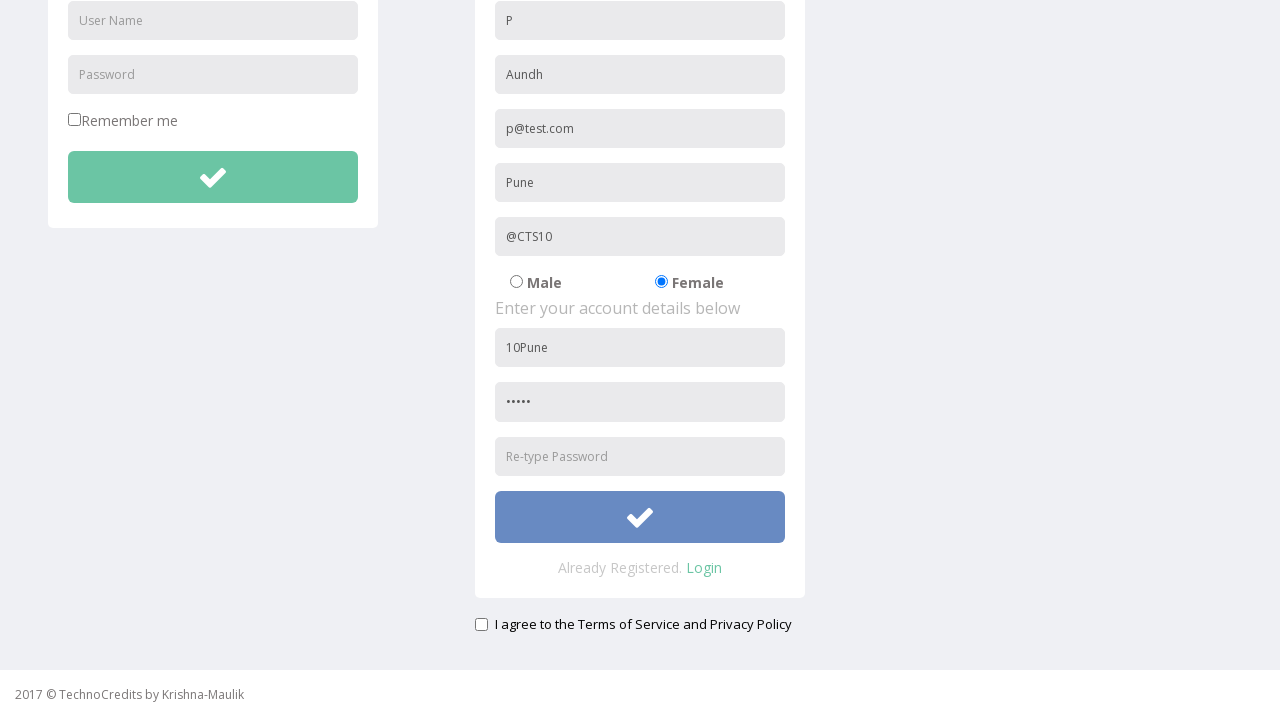

Clicked submit button to validate short password at (640, 517) on #btnsubmitsignUp
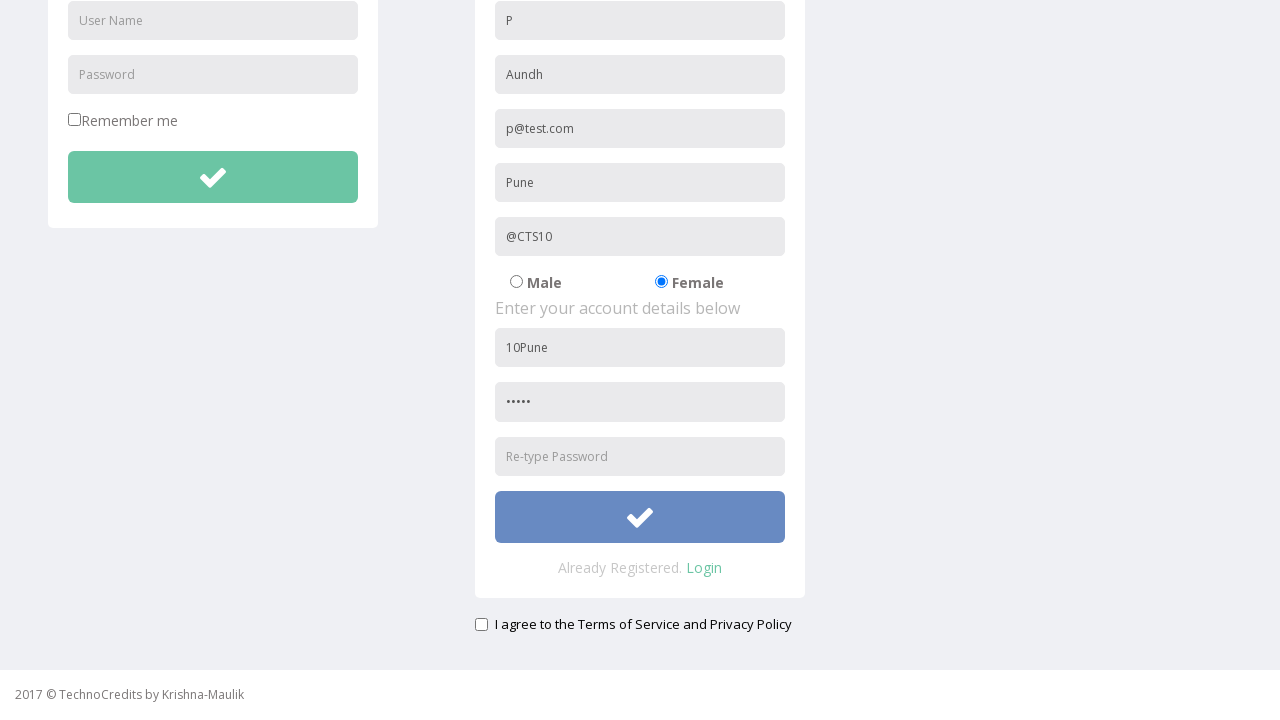

Cleared password field on input#passwordReg
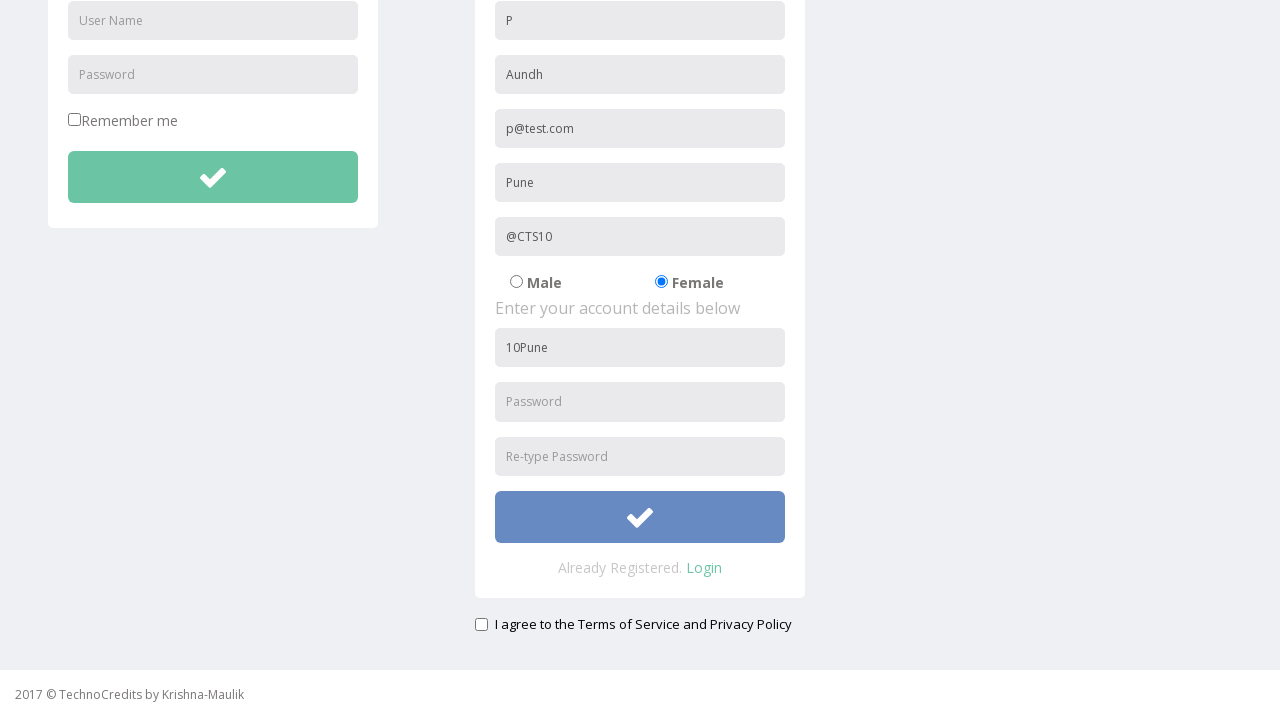

Filled password field with valid value 'PurvaH' on input#passwordReg
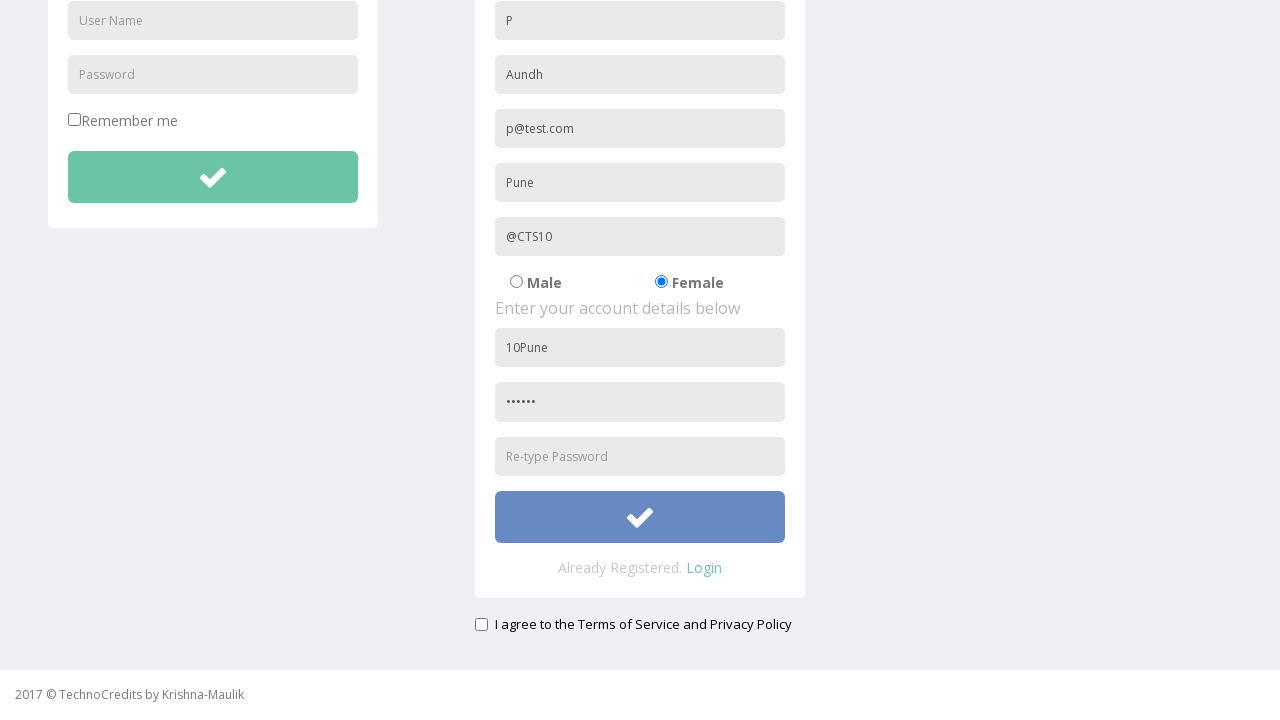

Clicked submit button to test retype password field validation at (640, 517) on #btnsubmitsignUp
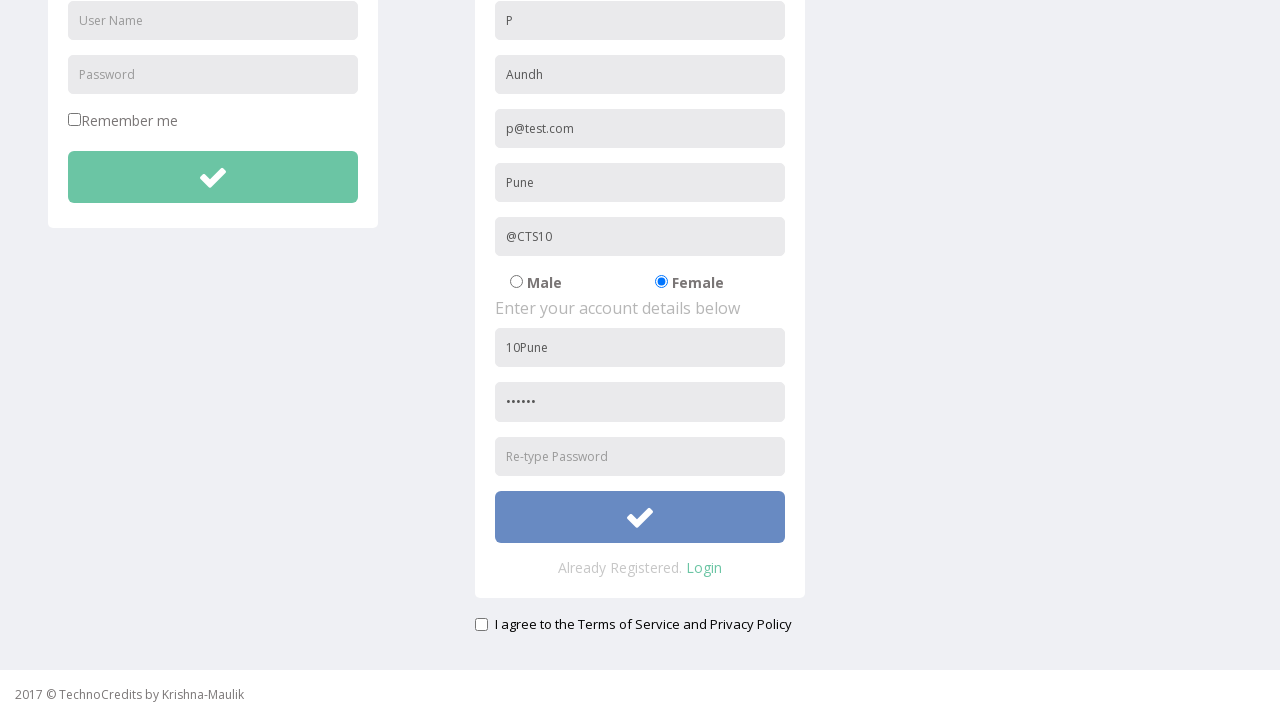

Filled retype password field with mismatched value 'Purva' on input#repasswordReg
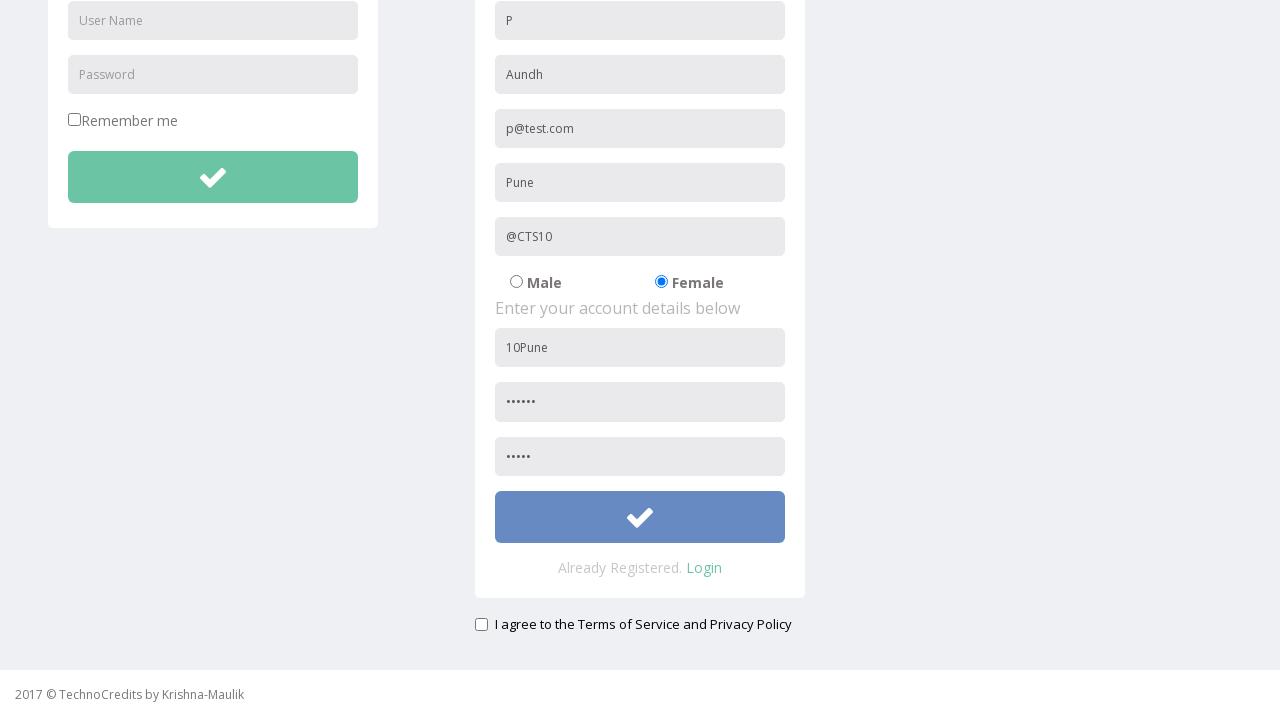

Clicked submit button to validate retype password mismatch at (640, 517) on #btnsubmitsignUp
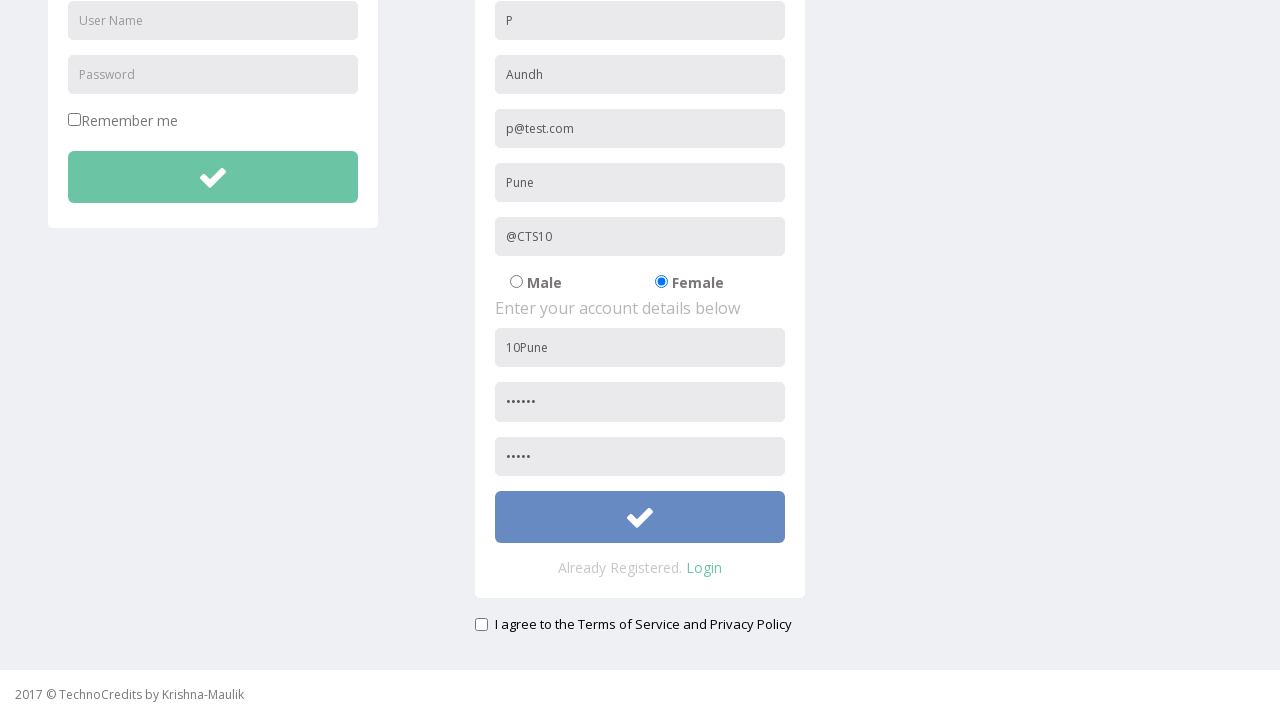

Cleared retype password field on input#repasswordReg
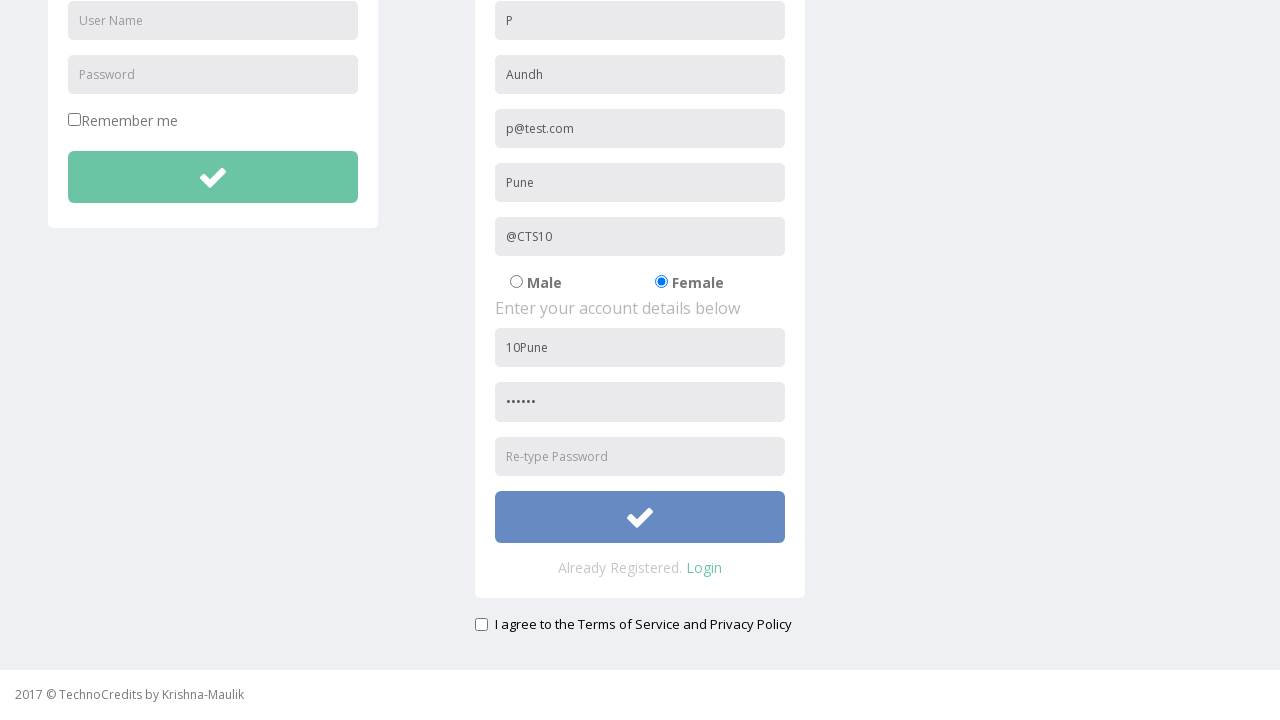

Filled retype password field with matching value 'PurvaH' on input#repasswordReg
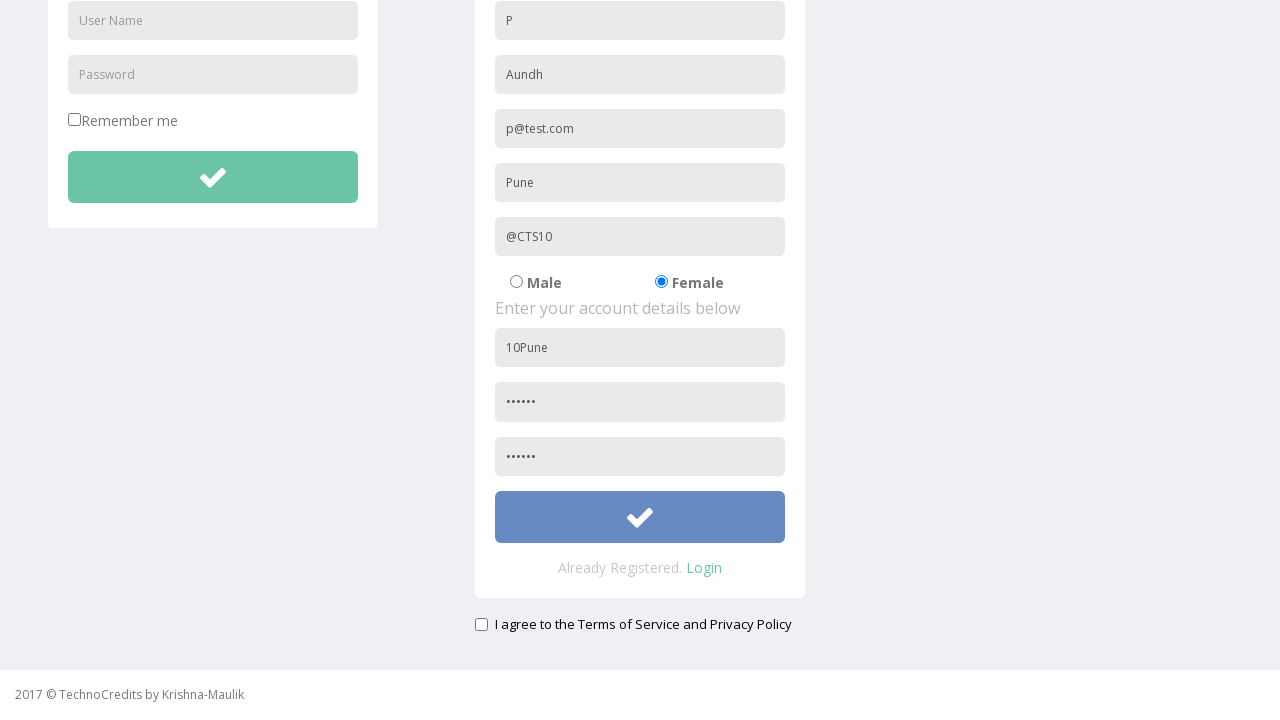

Clicked submit button to test terms and conditions validation at (640, 517) on #btnsubmitsignUp
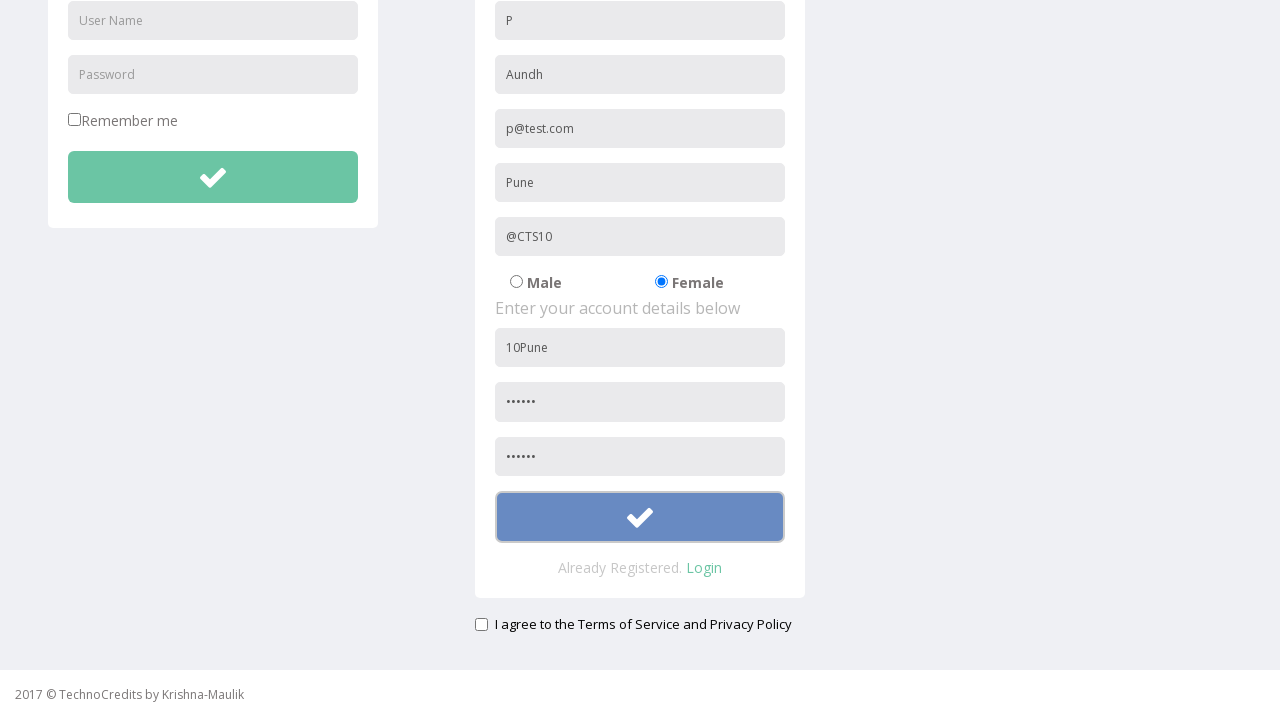

Clicked checkbox to agree to terms and conditions at (640, 624) on label.checkbox
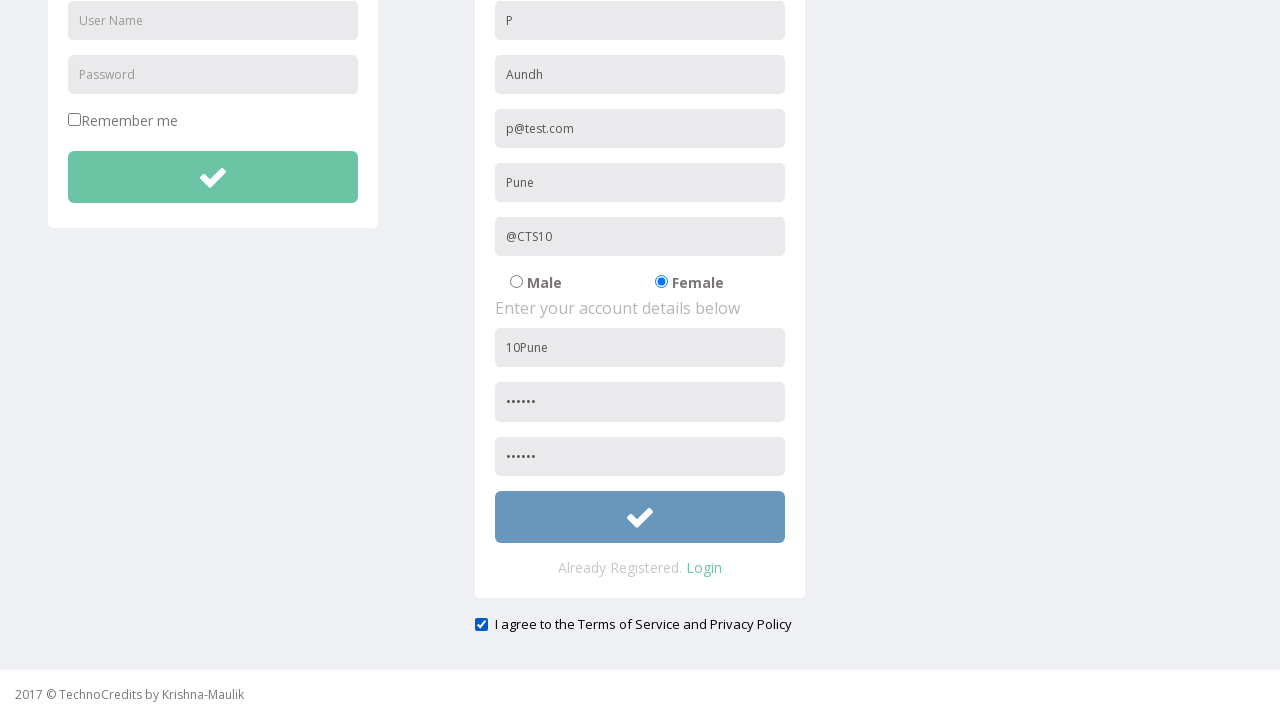

Clicked submit button with all validations passed and terms agreed at (640, 517) on #btnsubmitsignUp
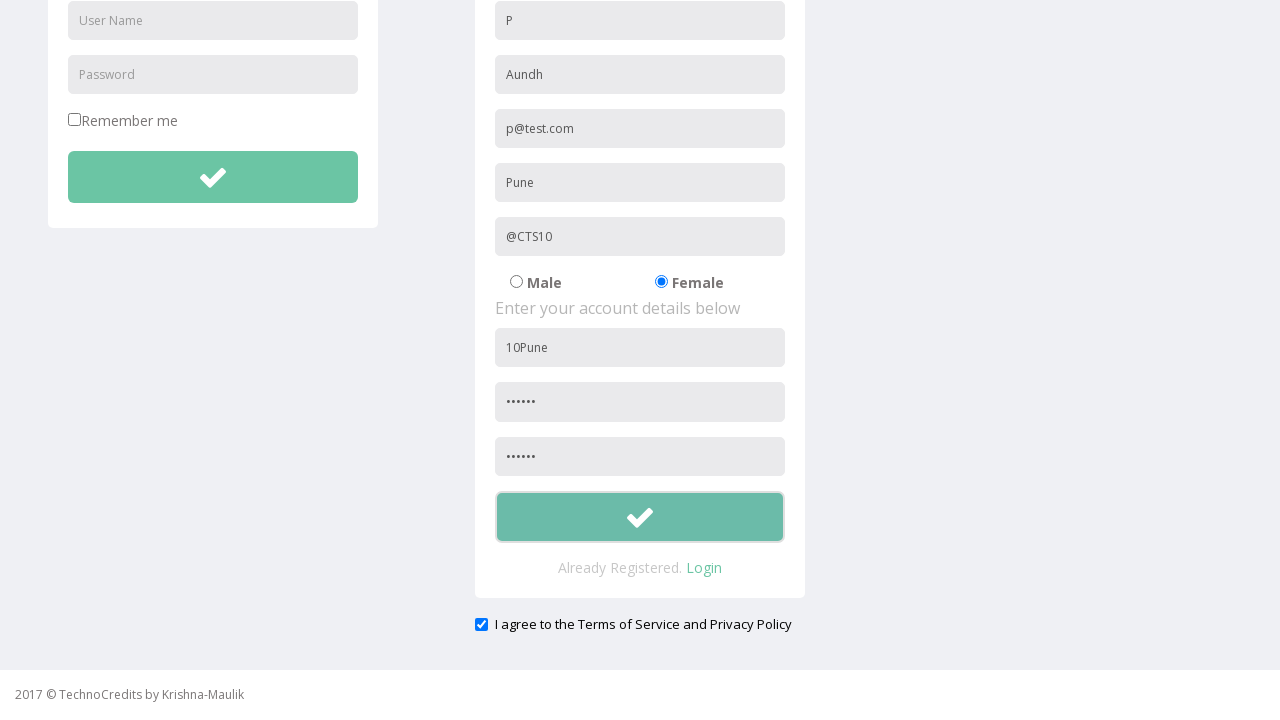

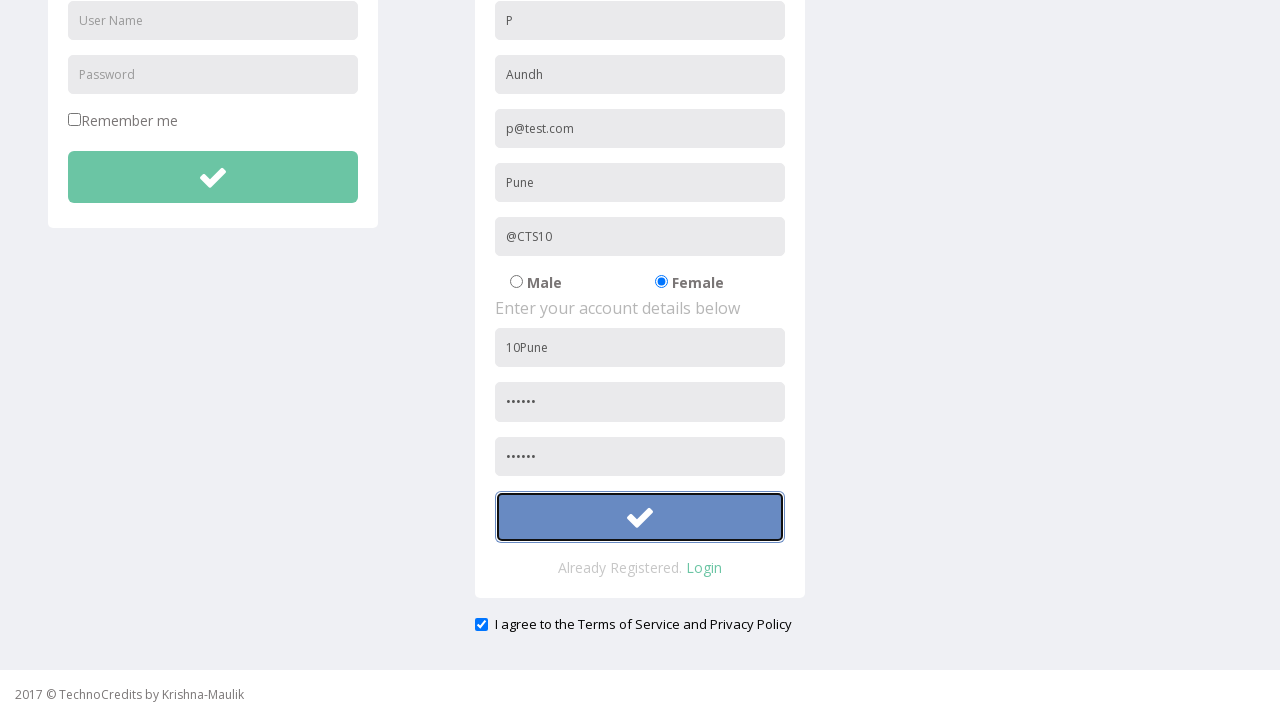